Tests infinite scroll functionality by scrolling down the page 10 times using JavaScript execution to trigger lazy loading of content.

Starting URL: http://practice.cybertekschool.com/infinite_scroll

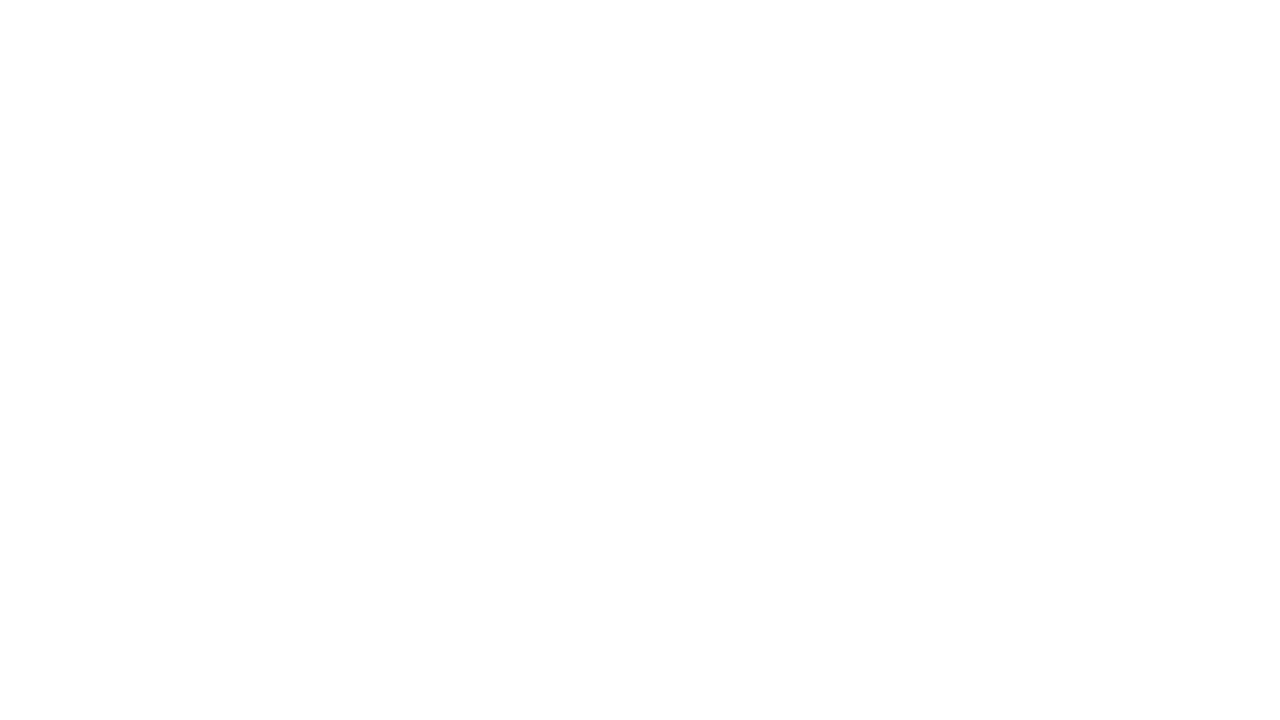

Set viewport size to 1920x1080
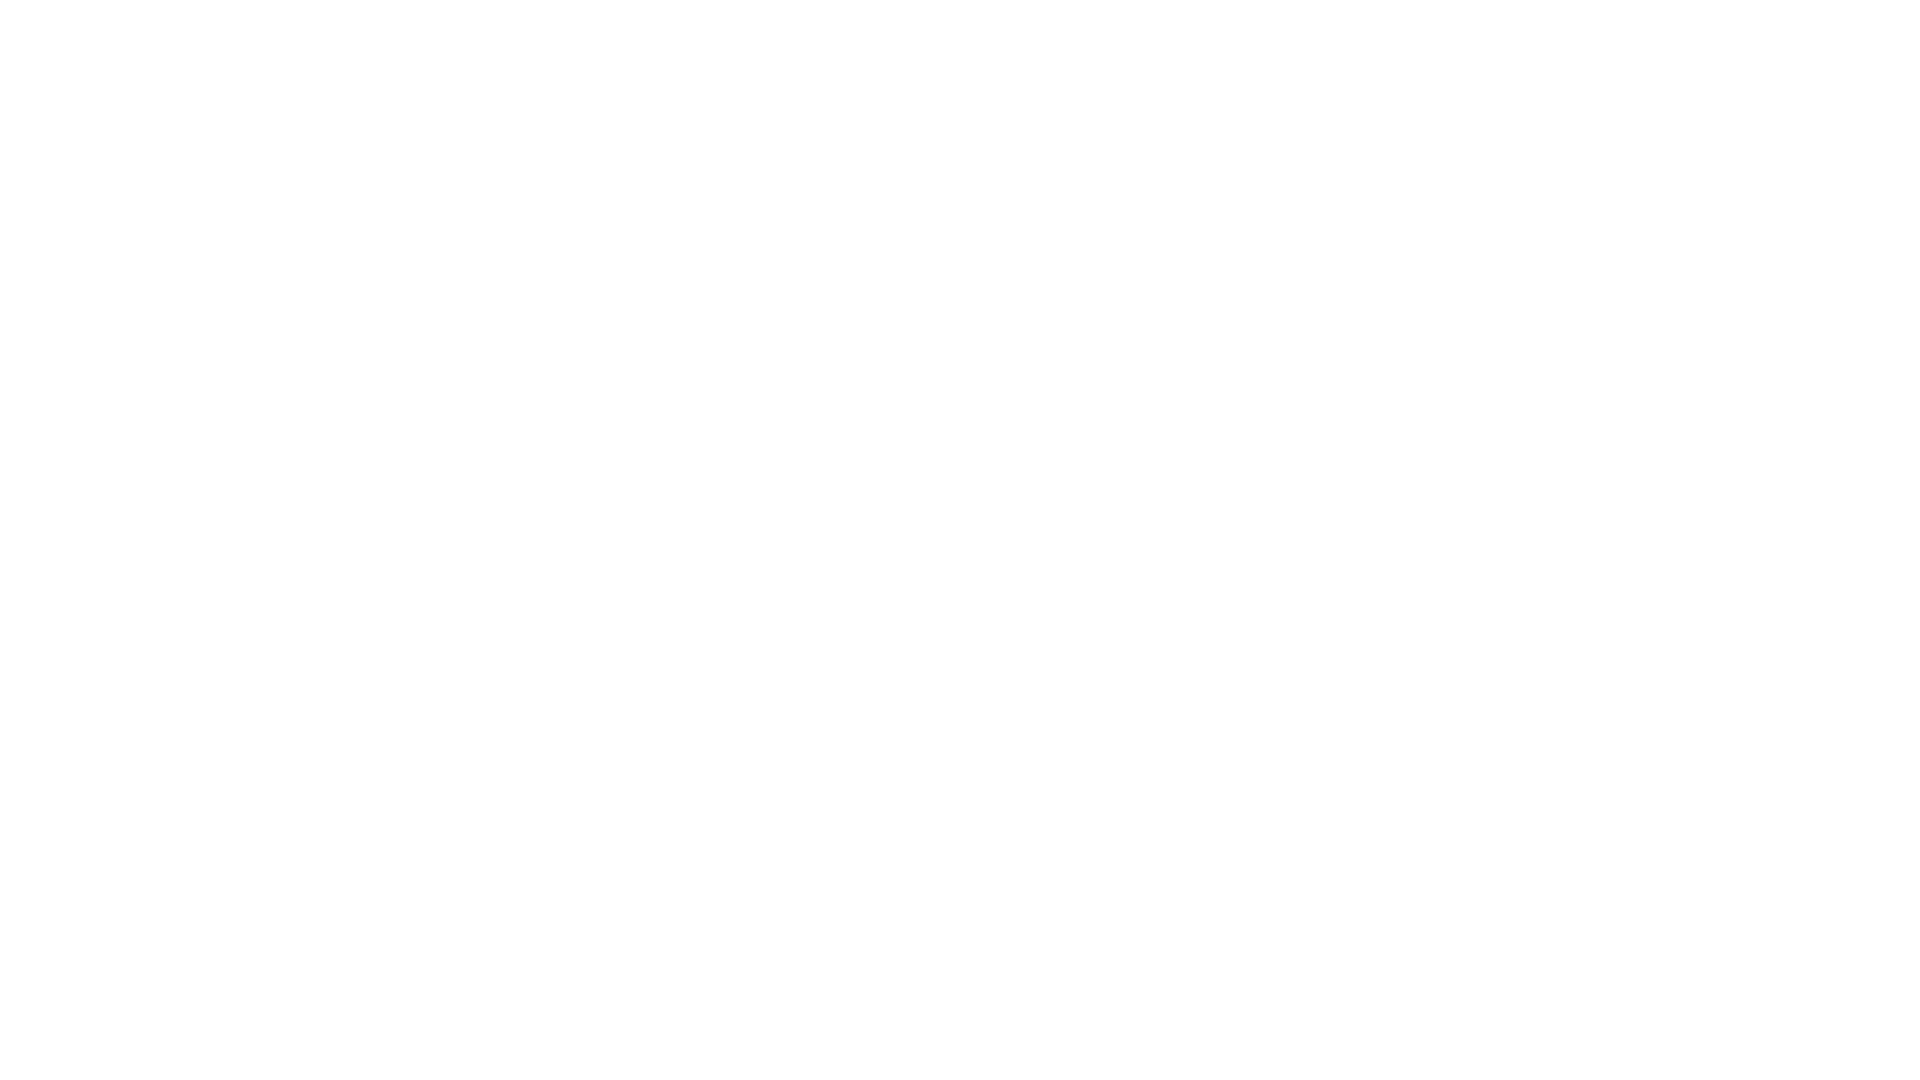

Scrolled down 250 pixels (scroll iteration 1 of 10)
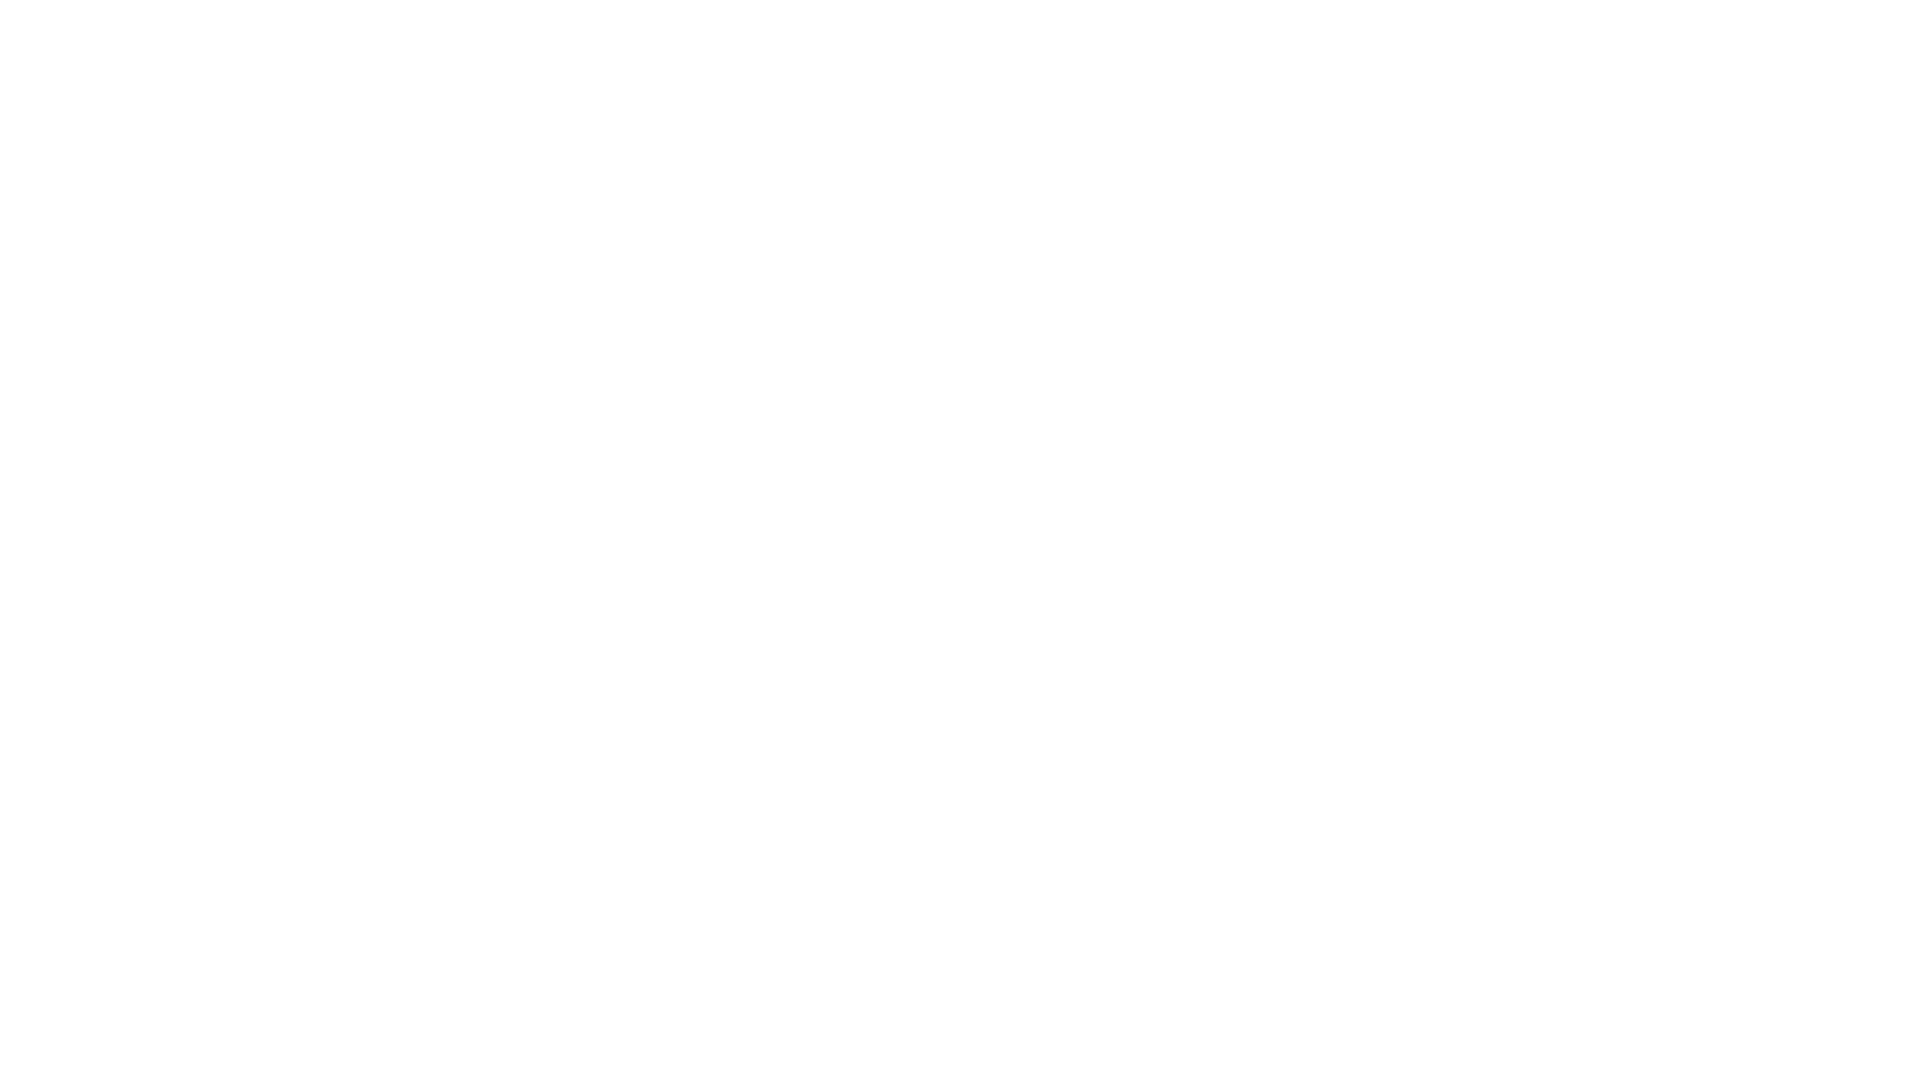

Waited 1 second for lazy loading content
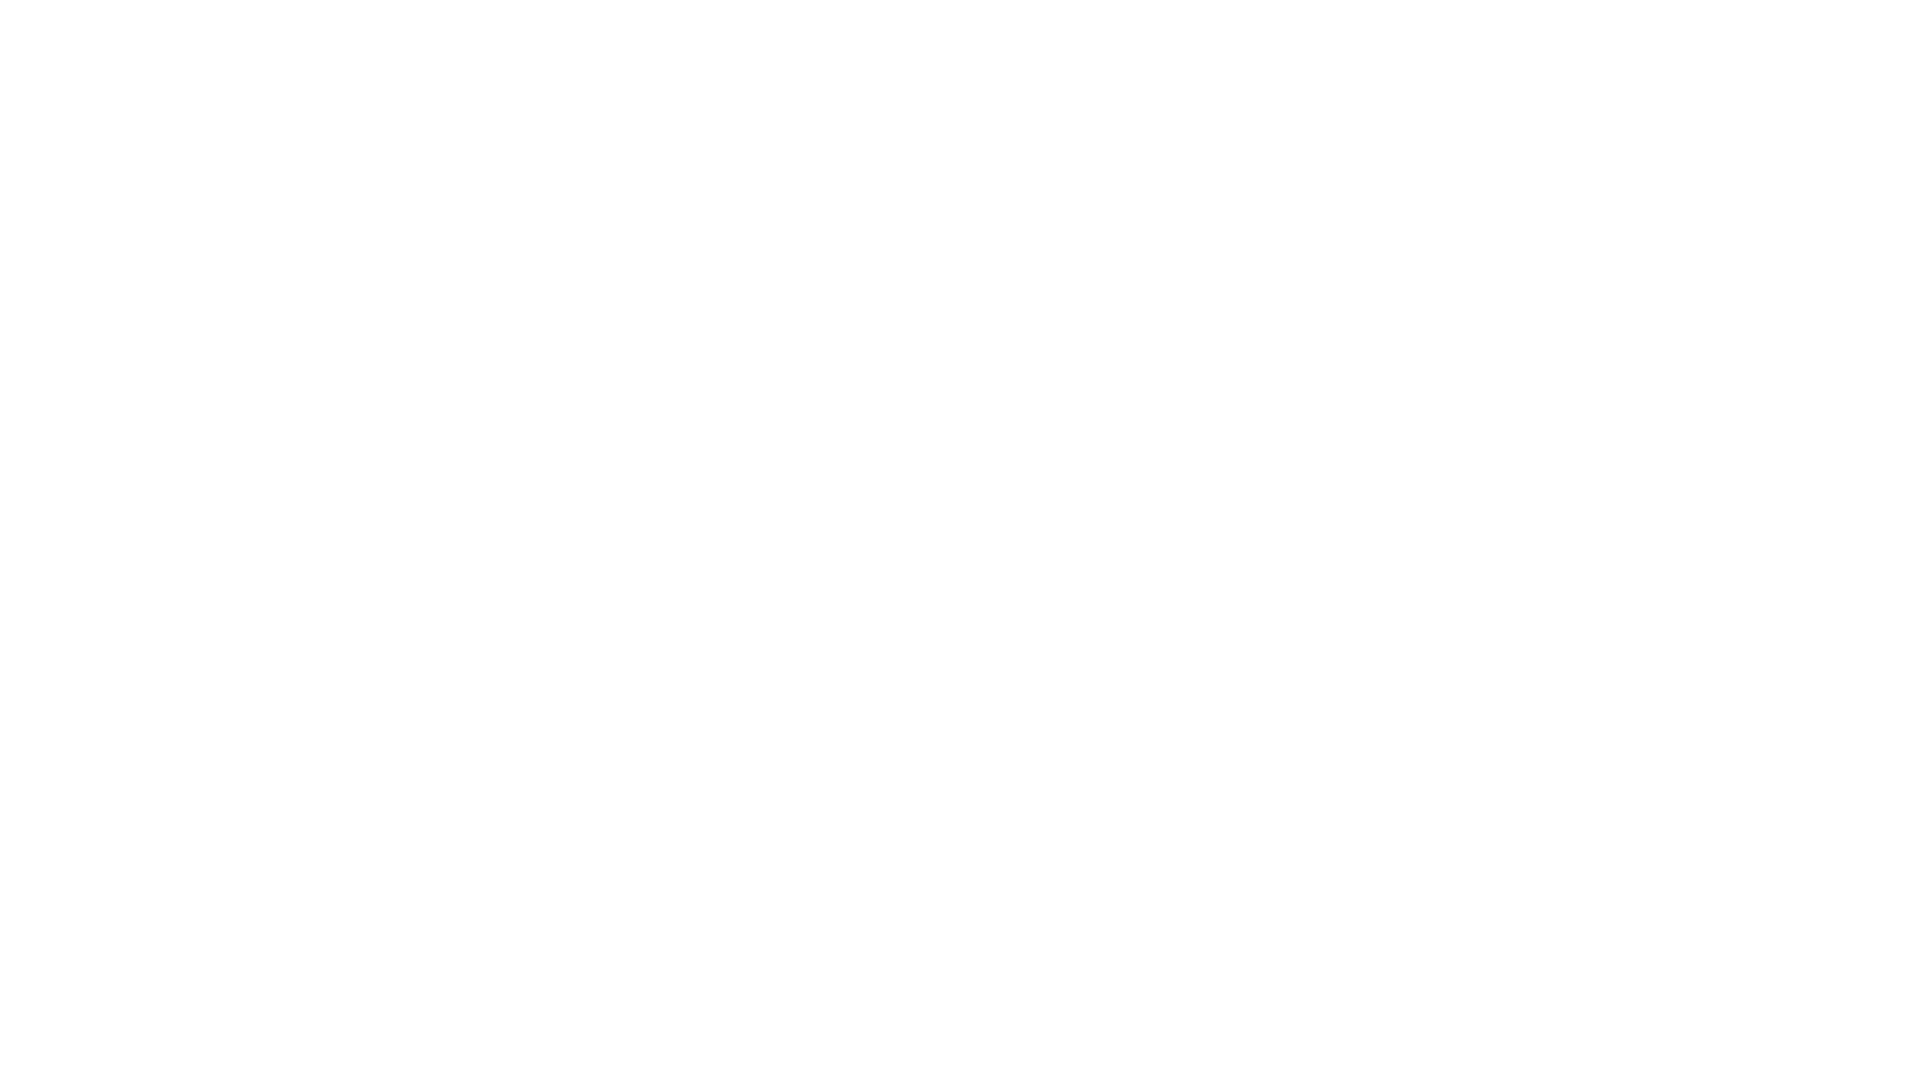

Scrolled down 250 pixels (scroll iteration 2 of 10)
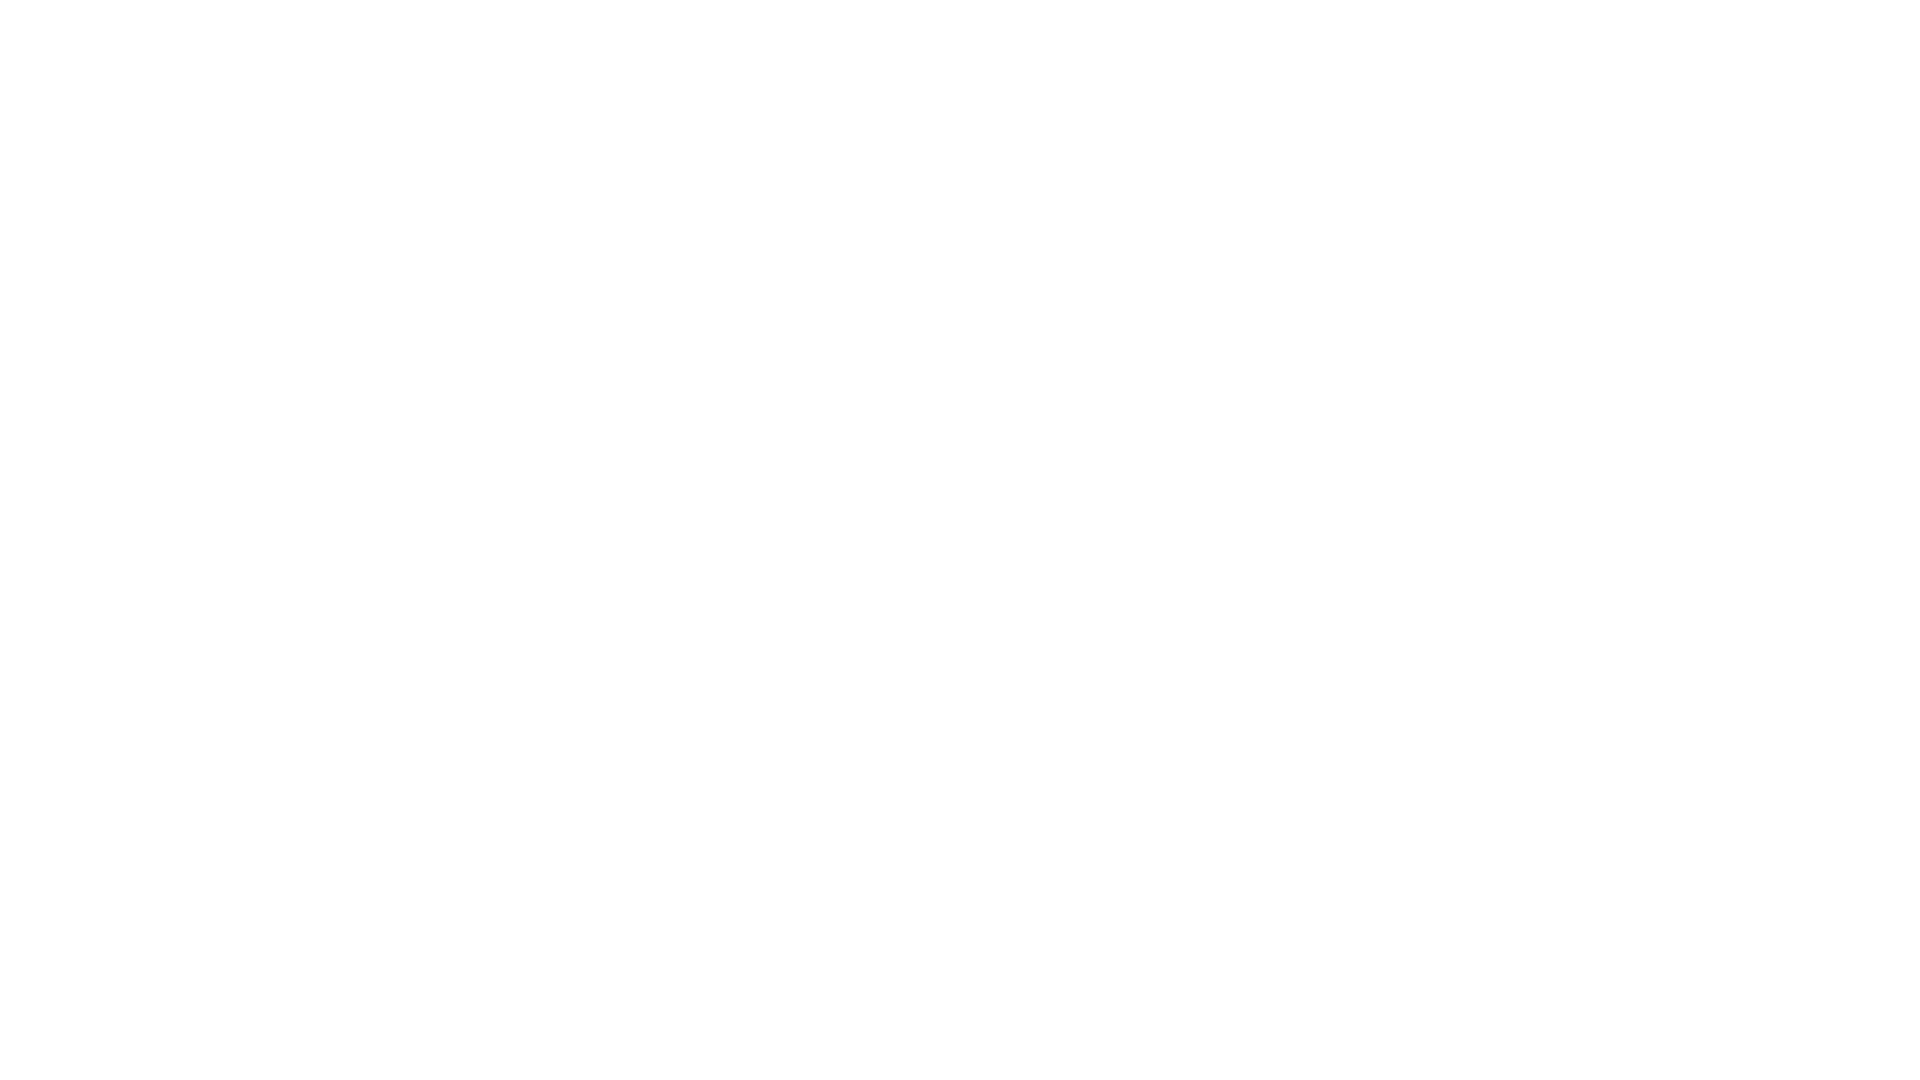

Waited 1 second for lazy loading content
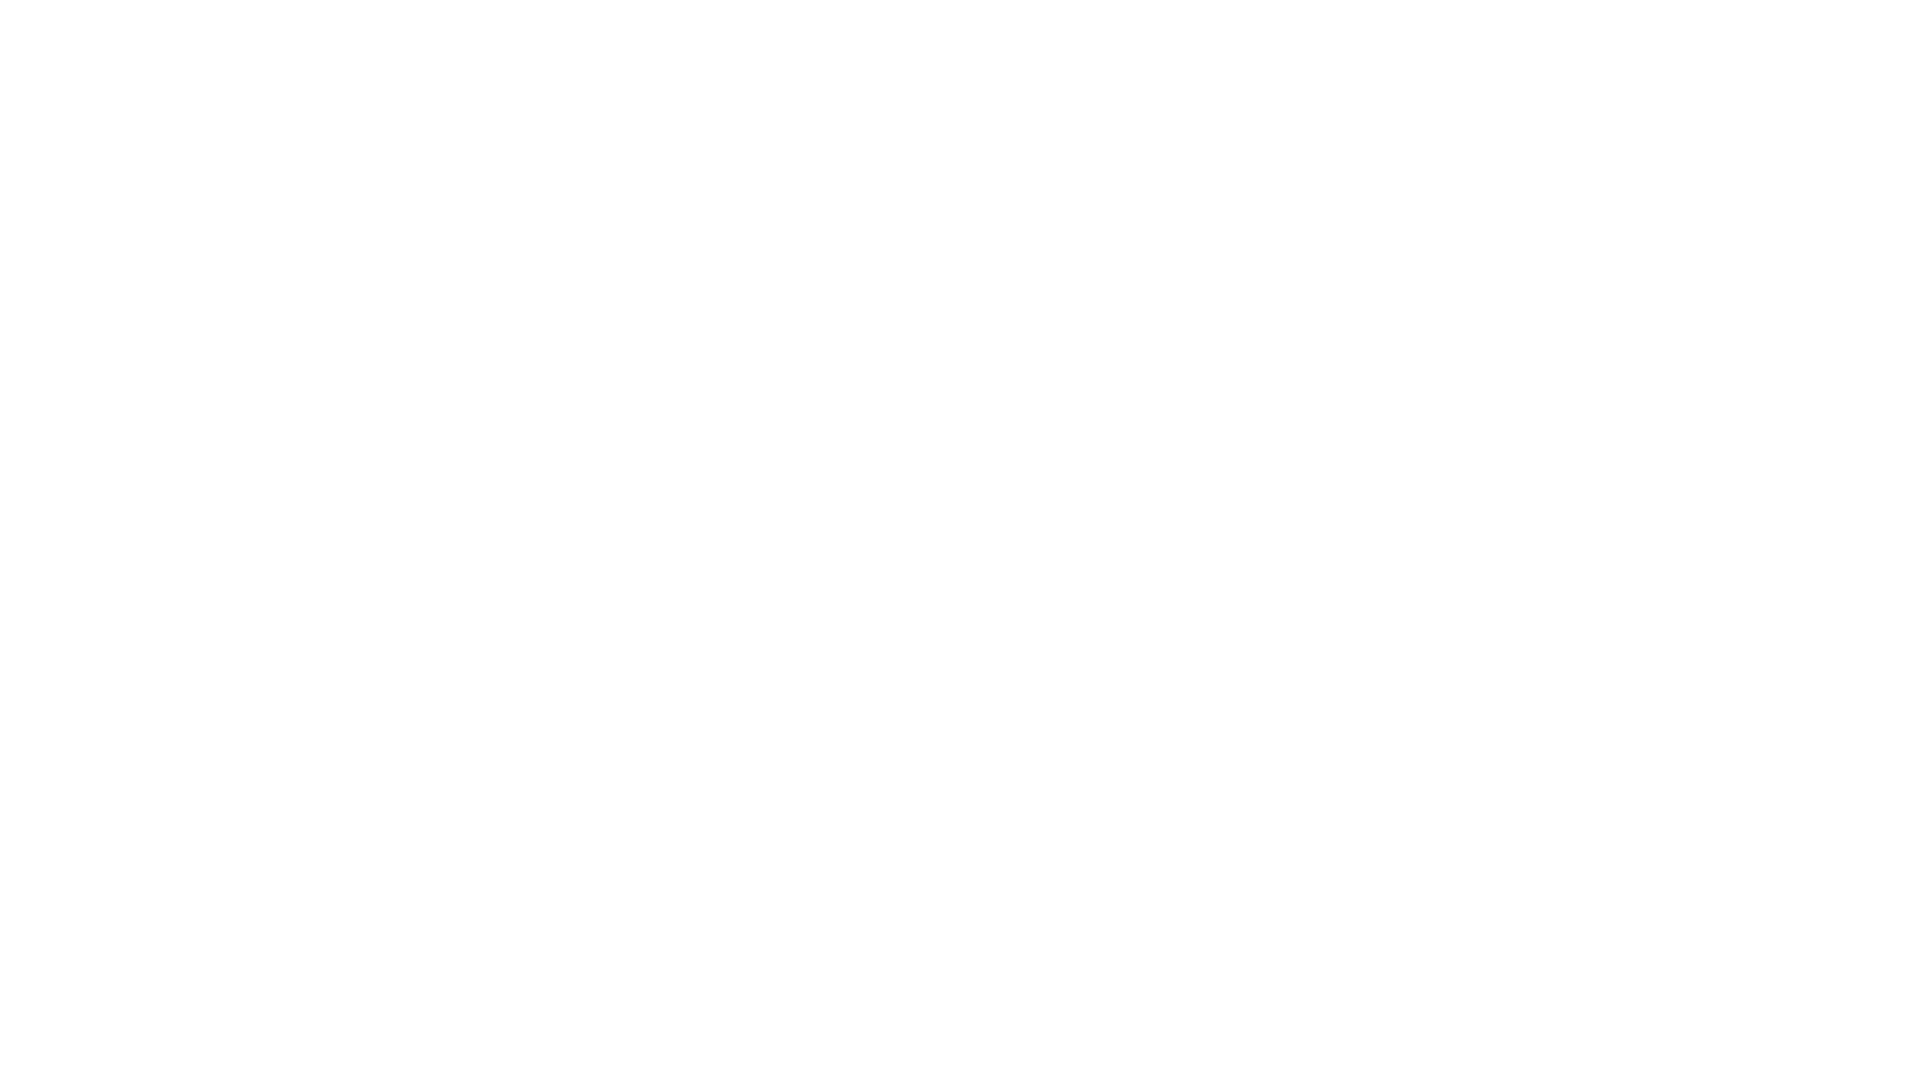

Scrolled down 250 pixels (scroll iteration 3 of 10)
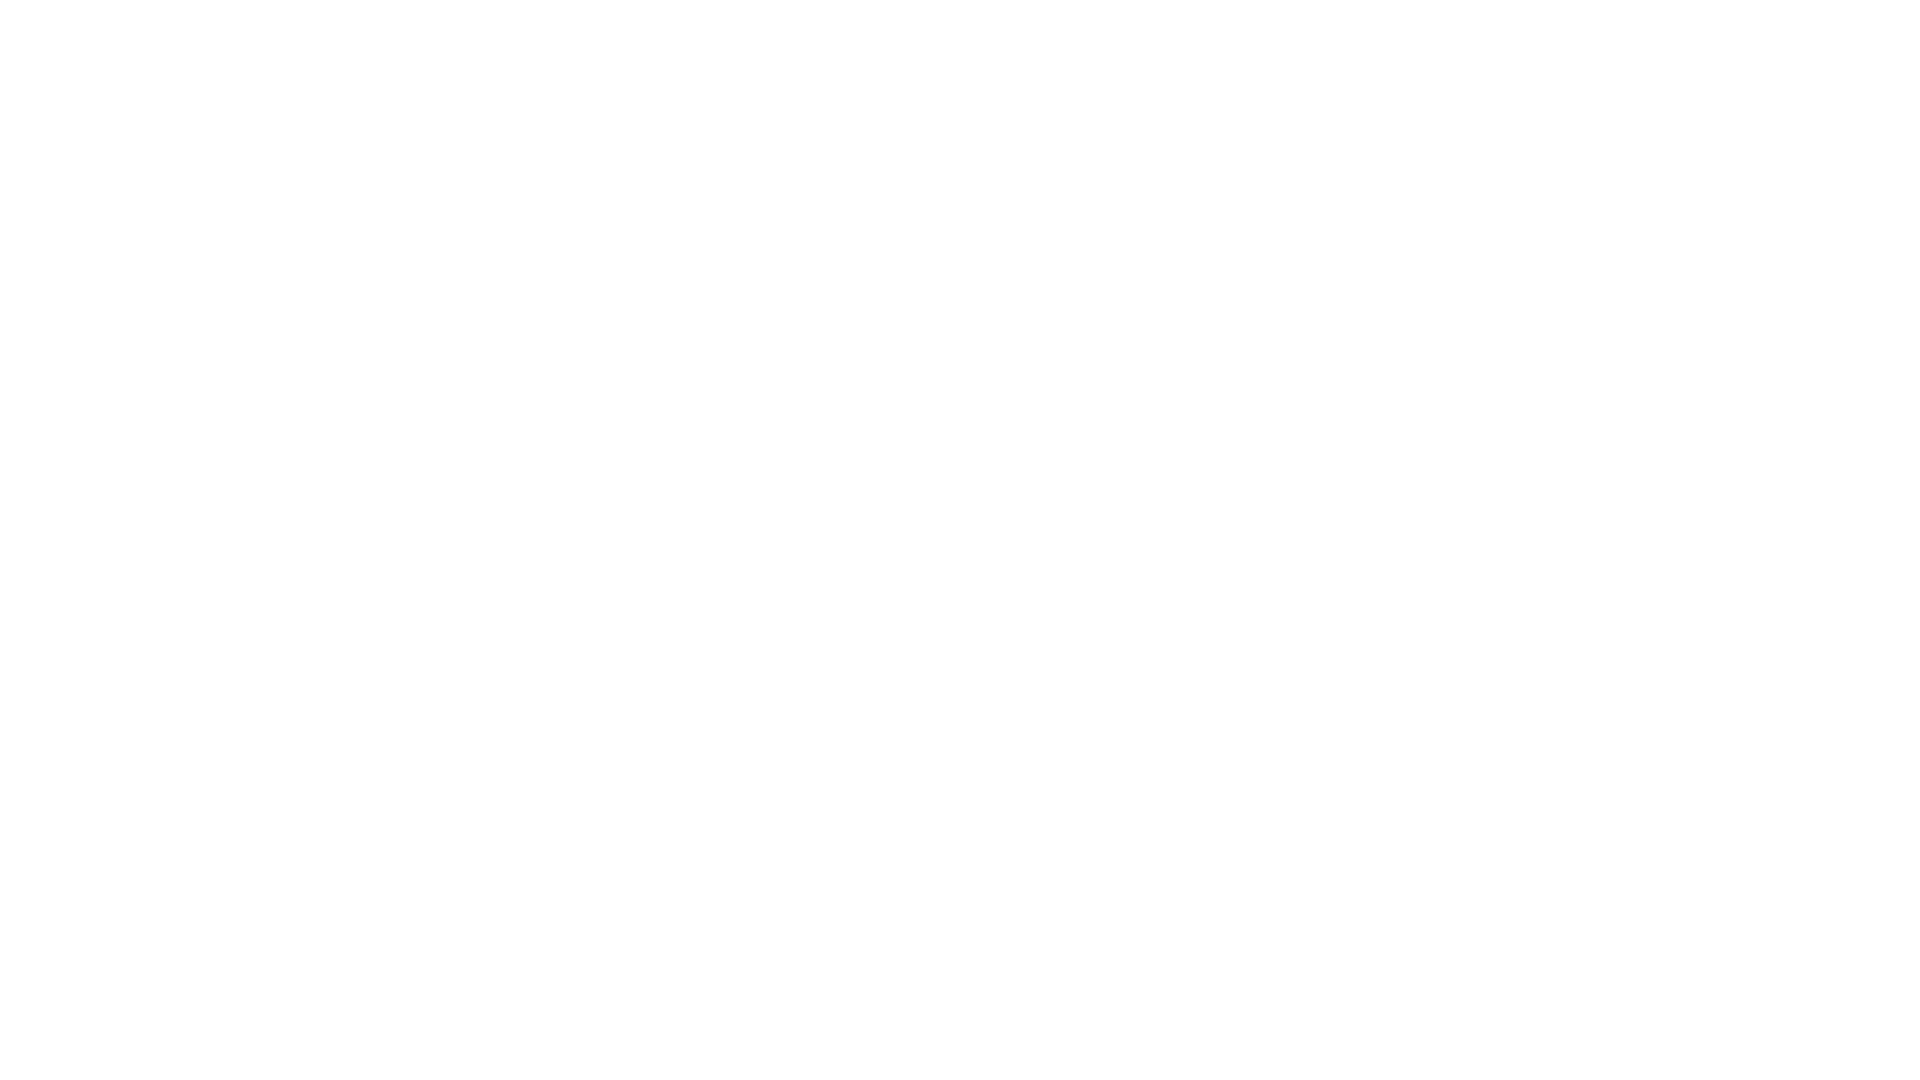

Waited 1 second for lazy loading content
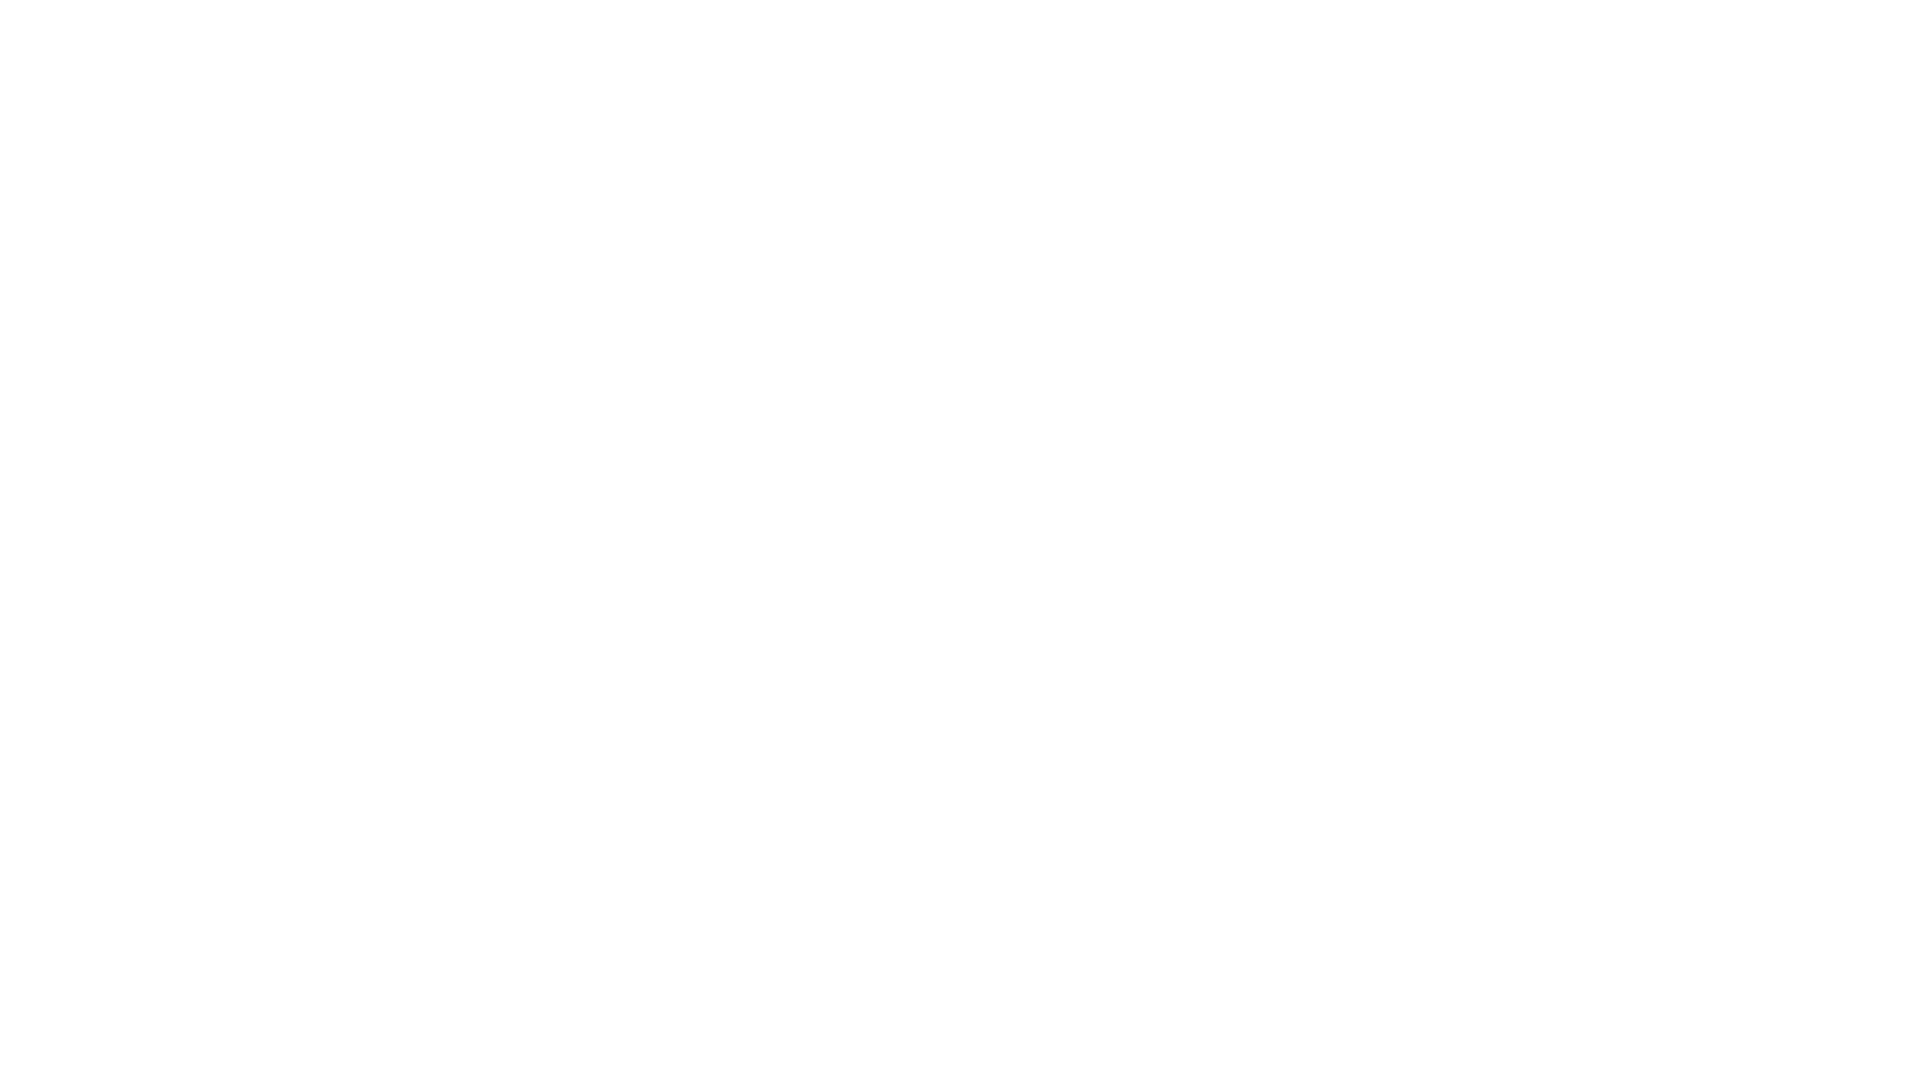

Scrolled down 250 pixels (scroll iteration 4 of 10)
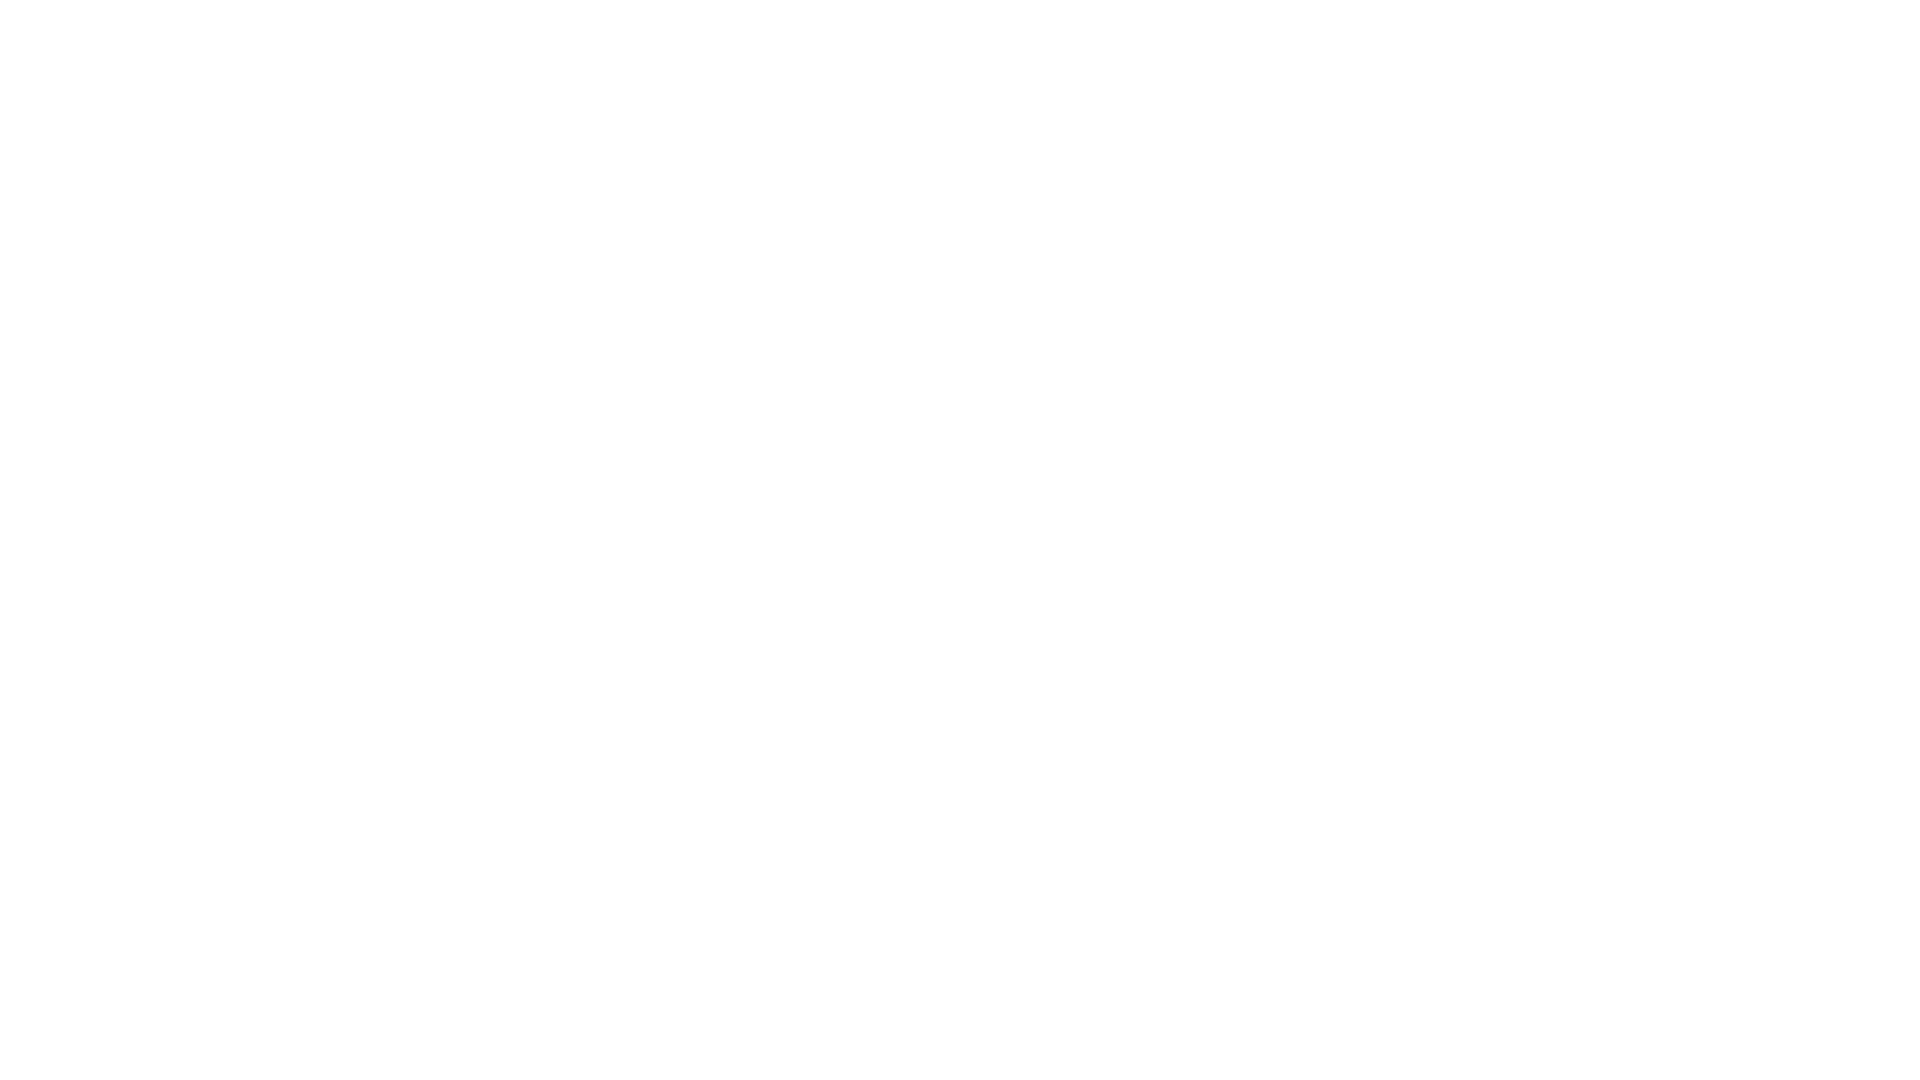

Waited 1 second for lazy loading content
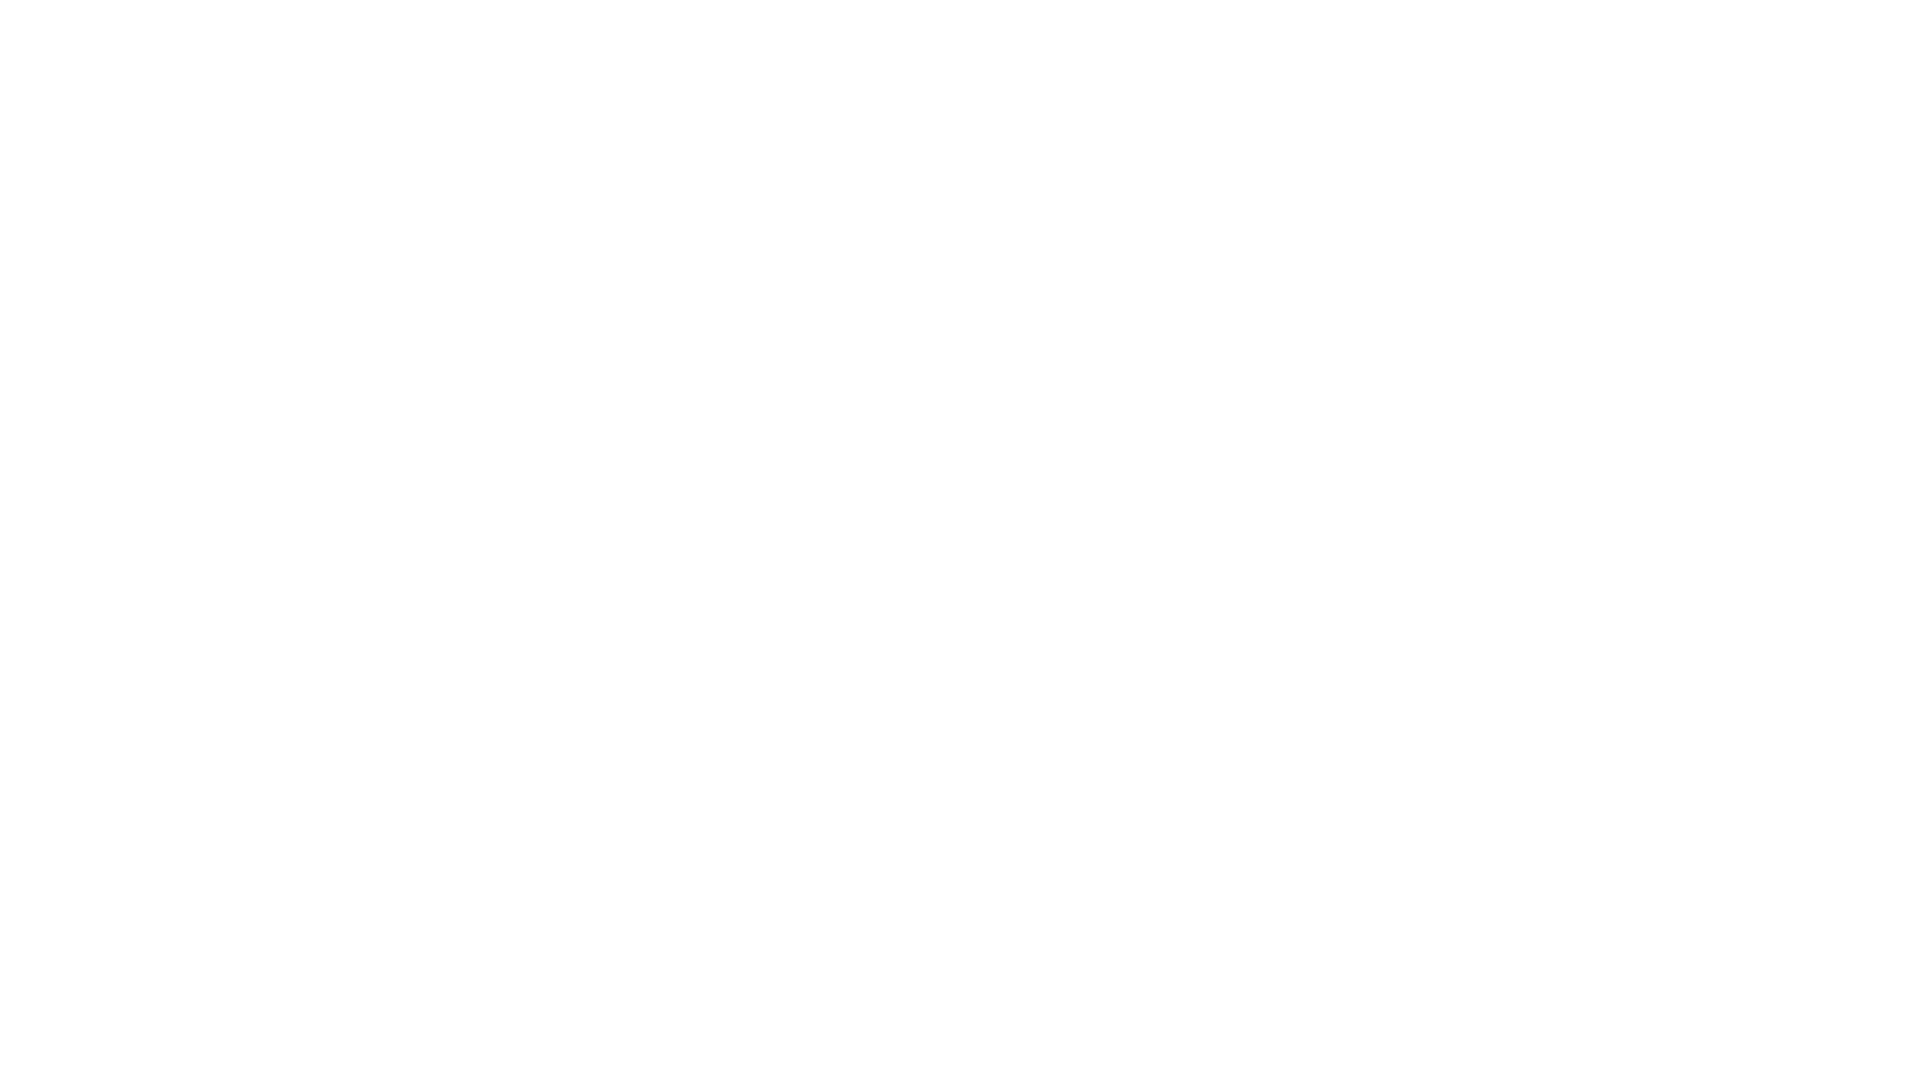

Scrolled down 250 pixels (scroll iteration 5 of 10)
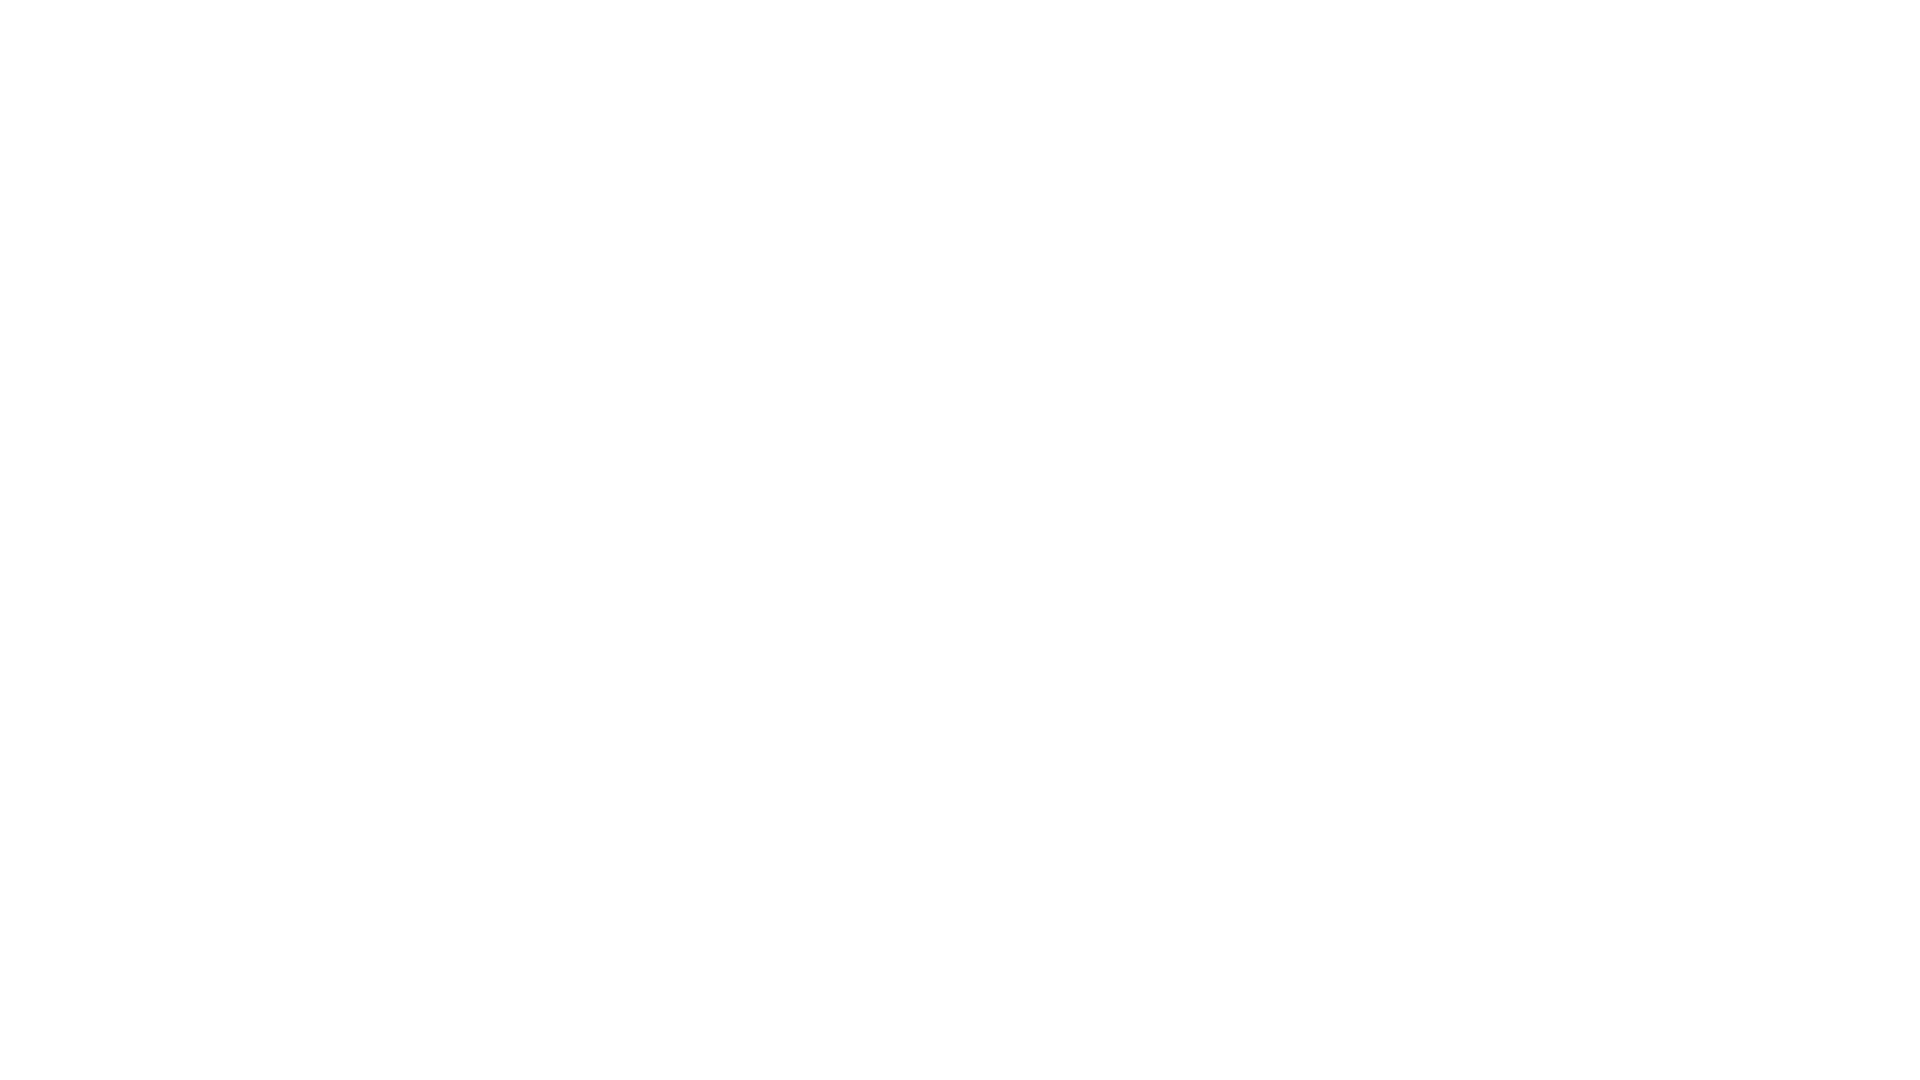

Waited 1 second for lazy loading content
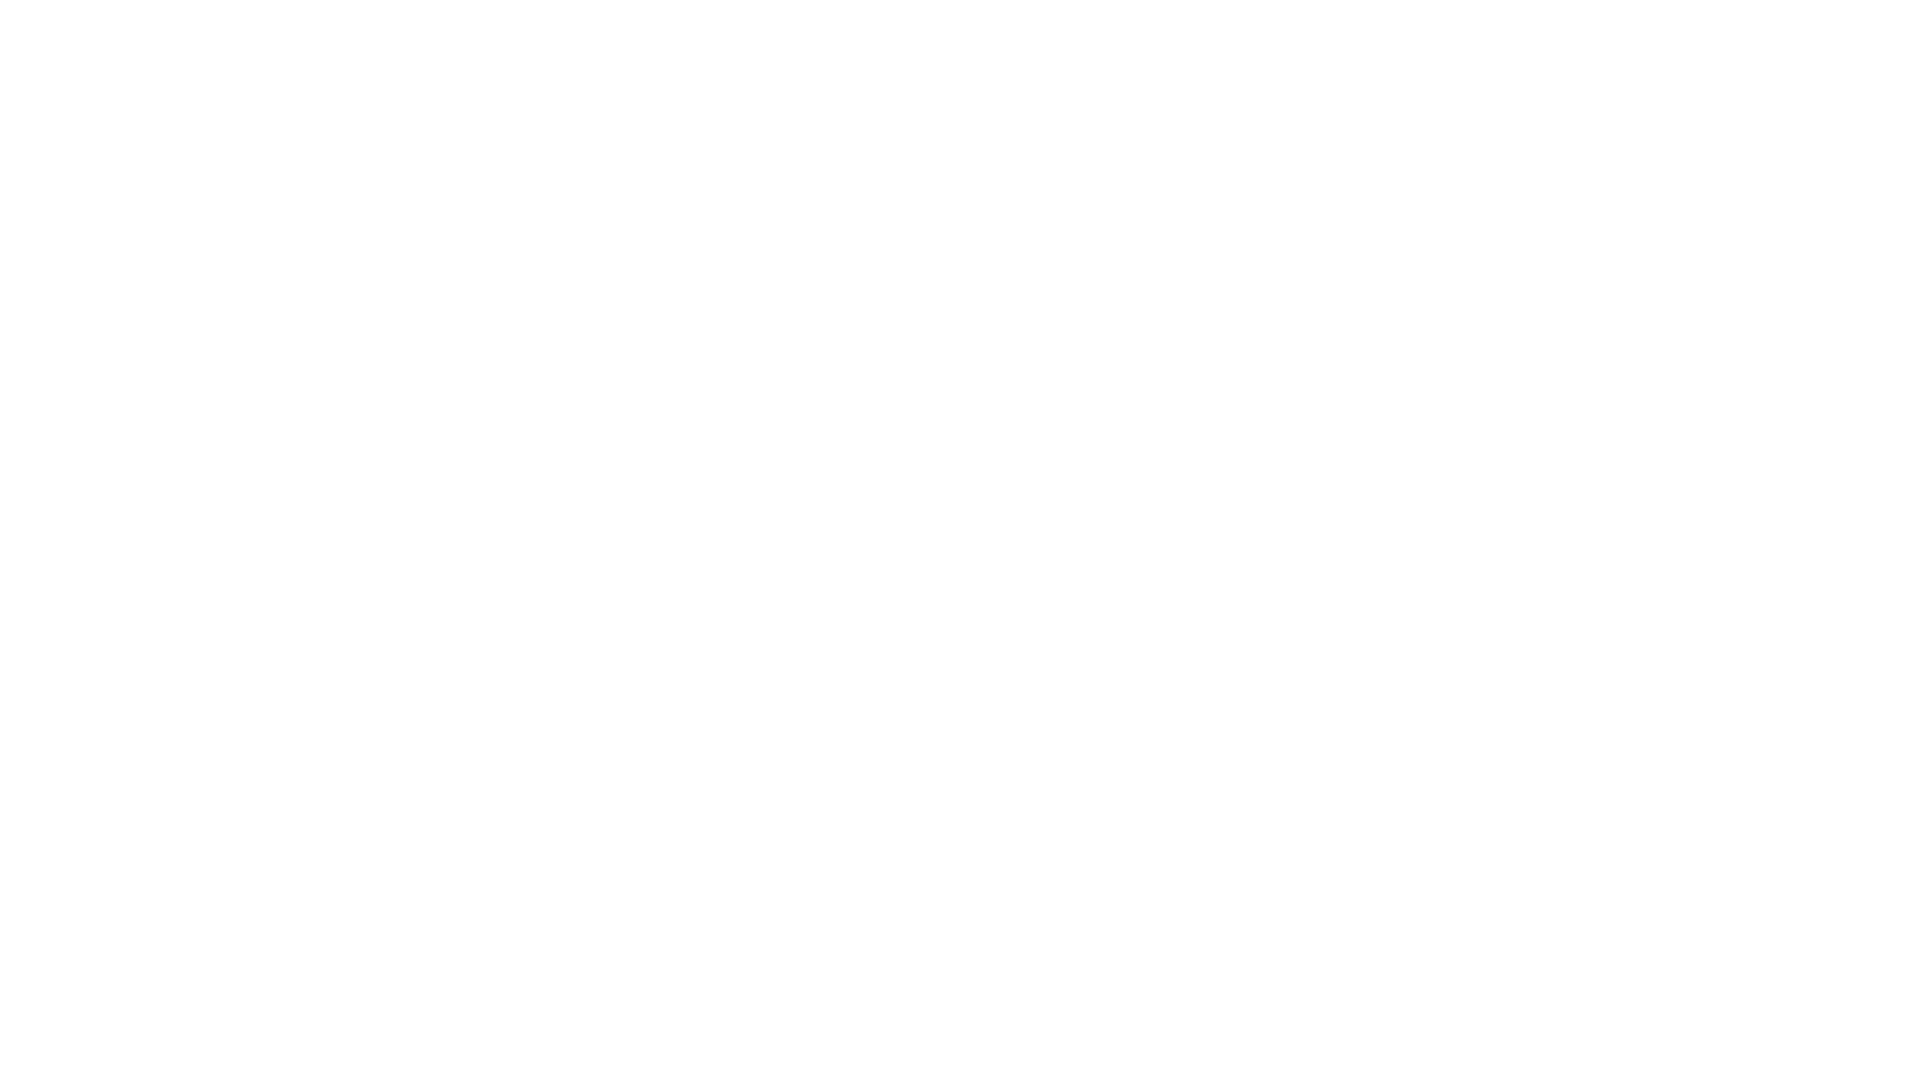

Scrolled down 250 pixels (scroll iteration 6 of 10)
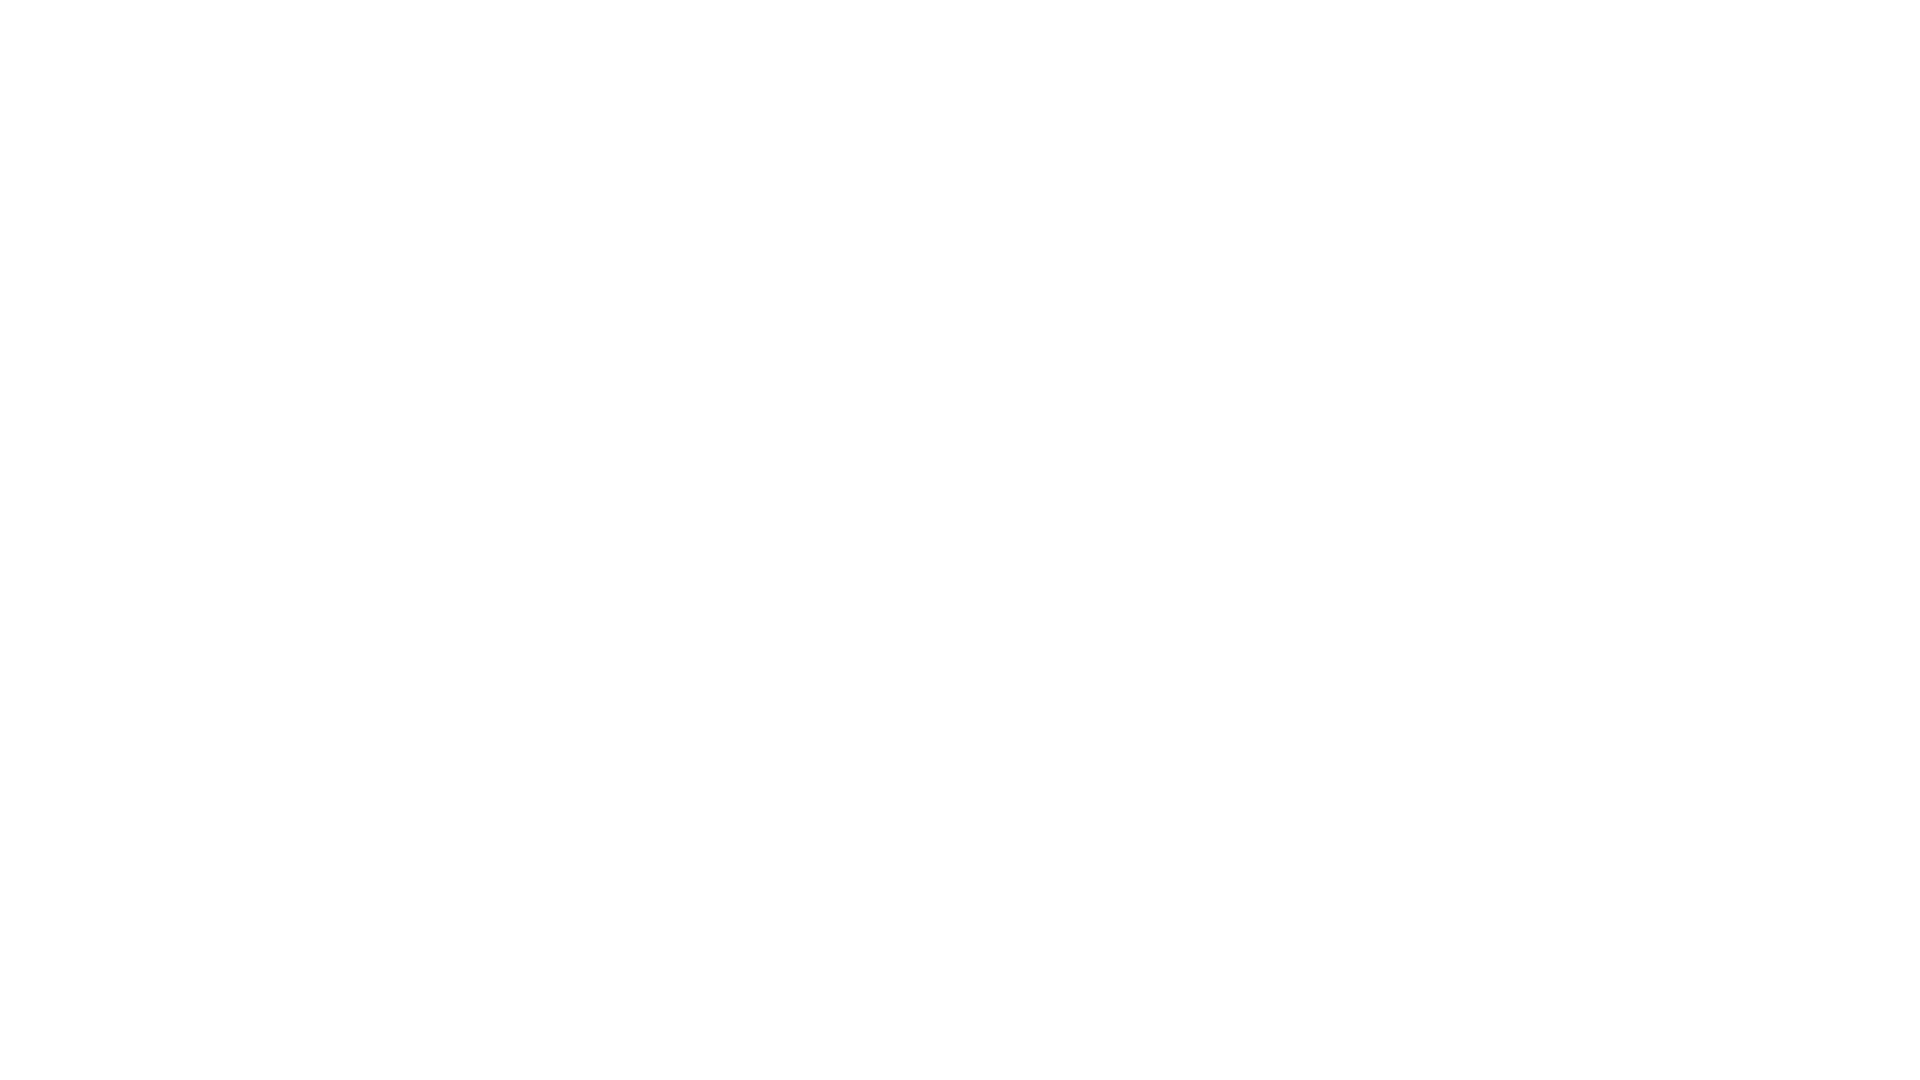

Waited 1 second for lazy loading content
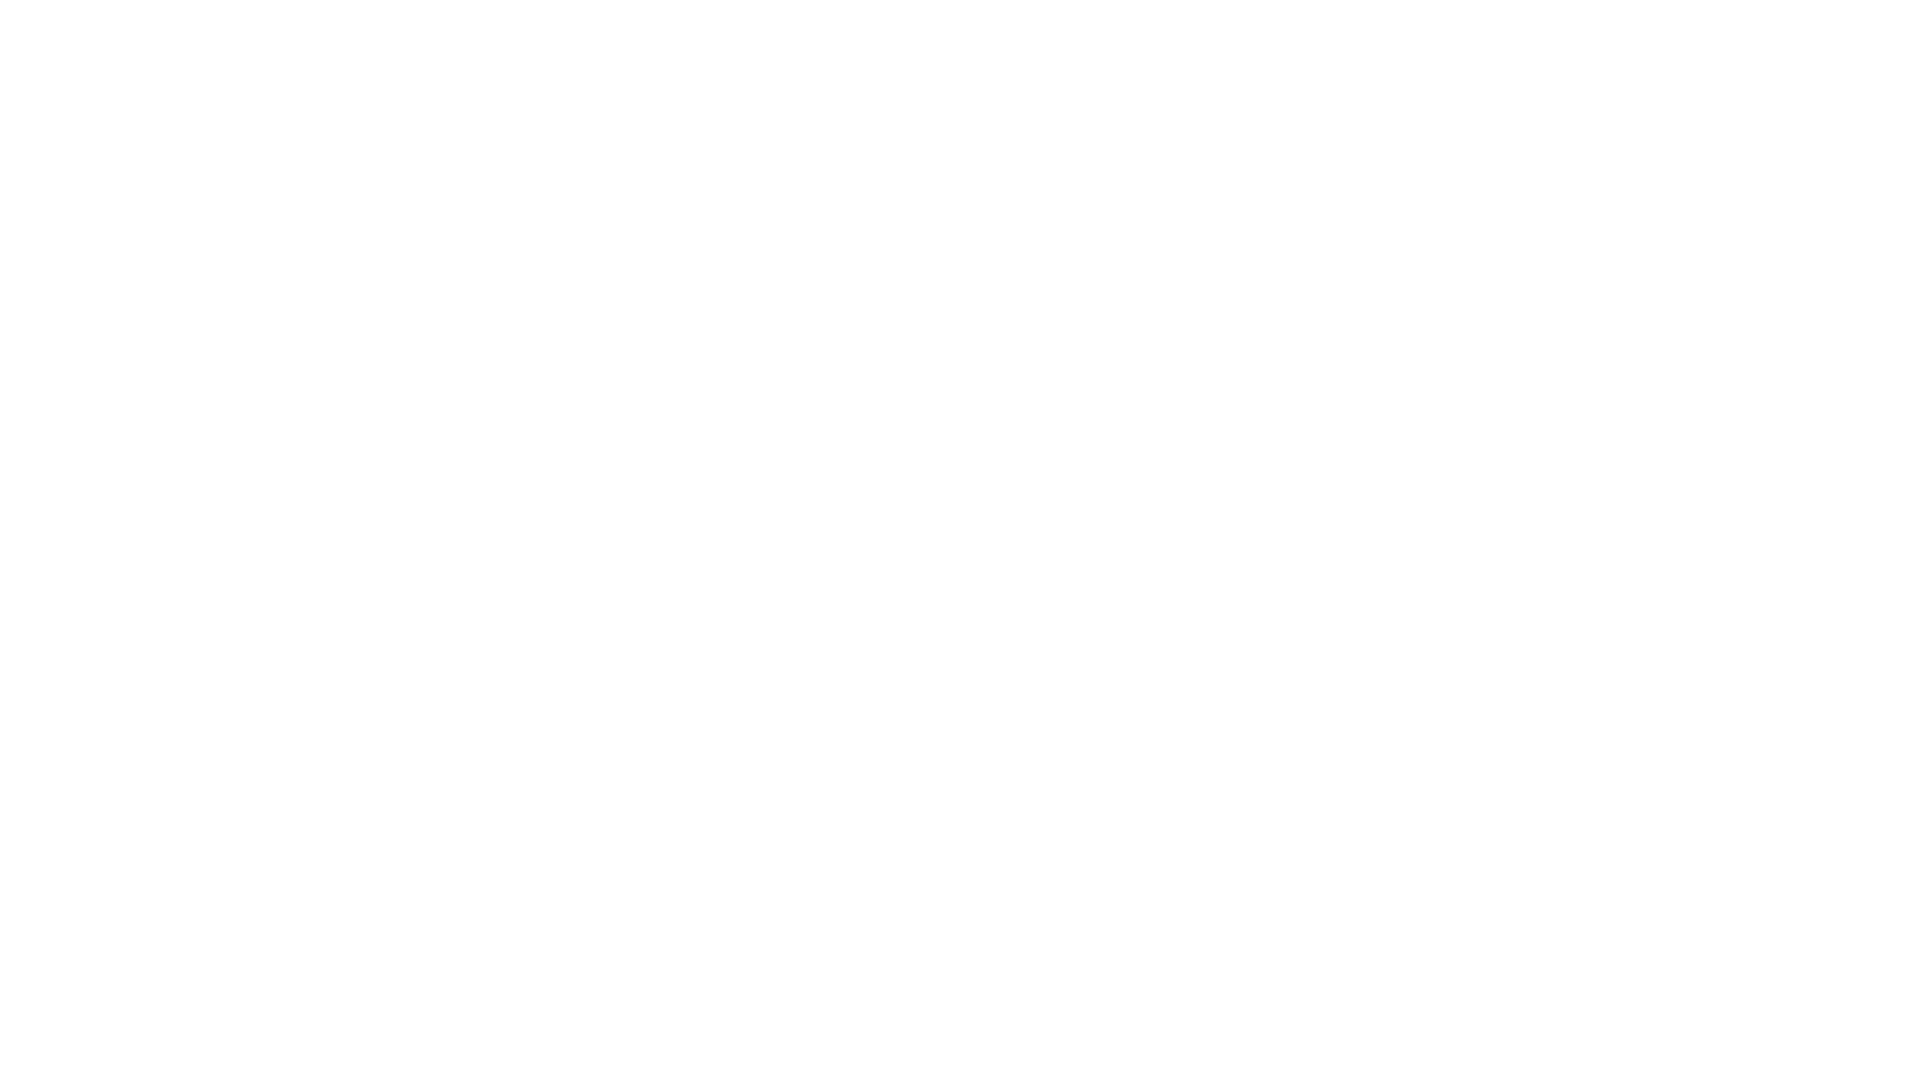

Scrolled down 250 pixels (scroll iteration 7 of 10)
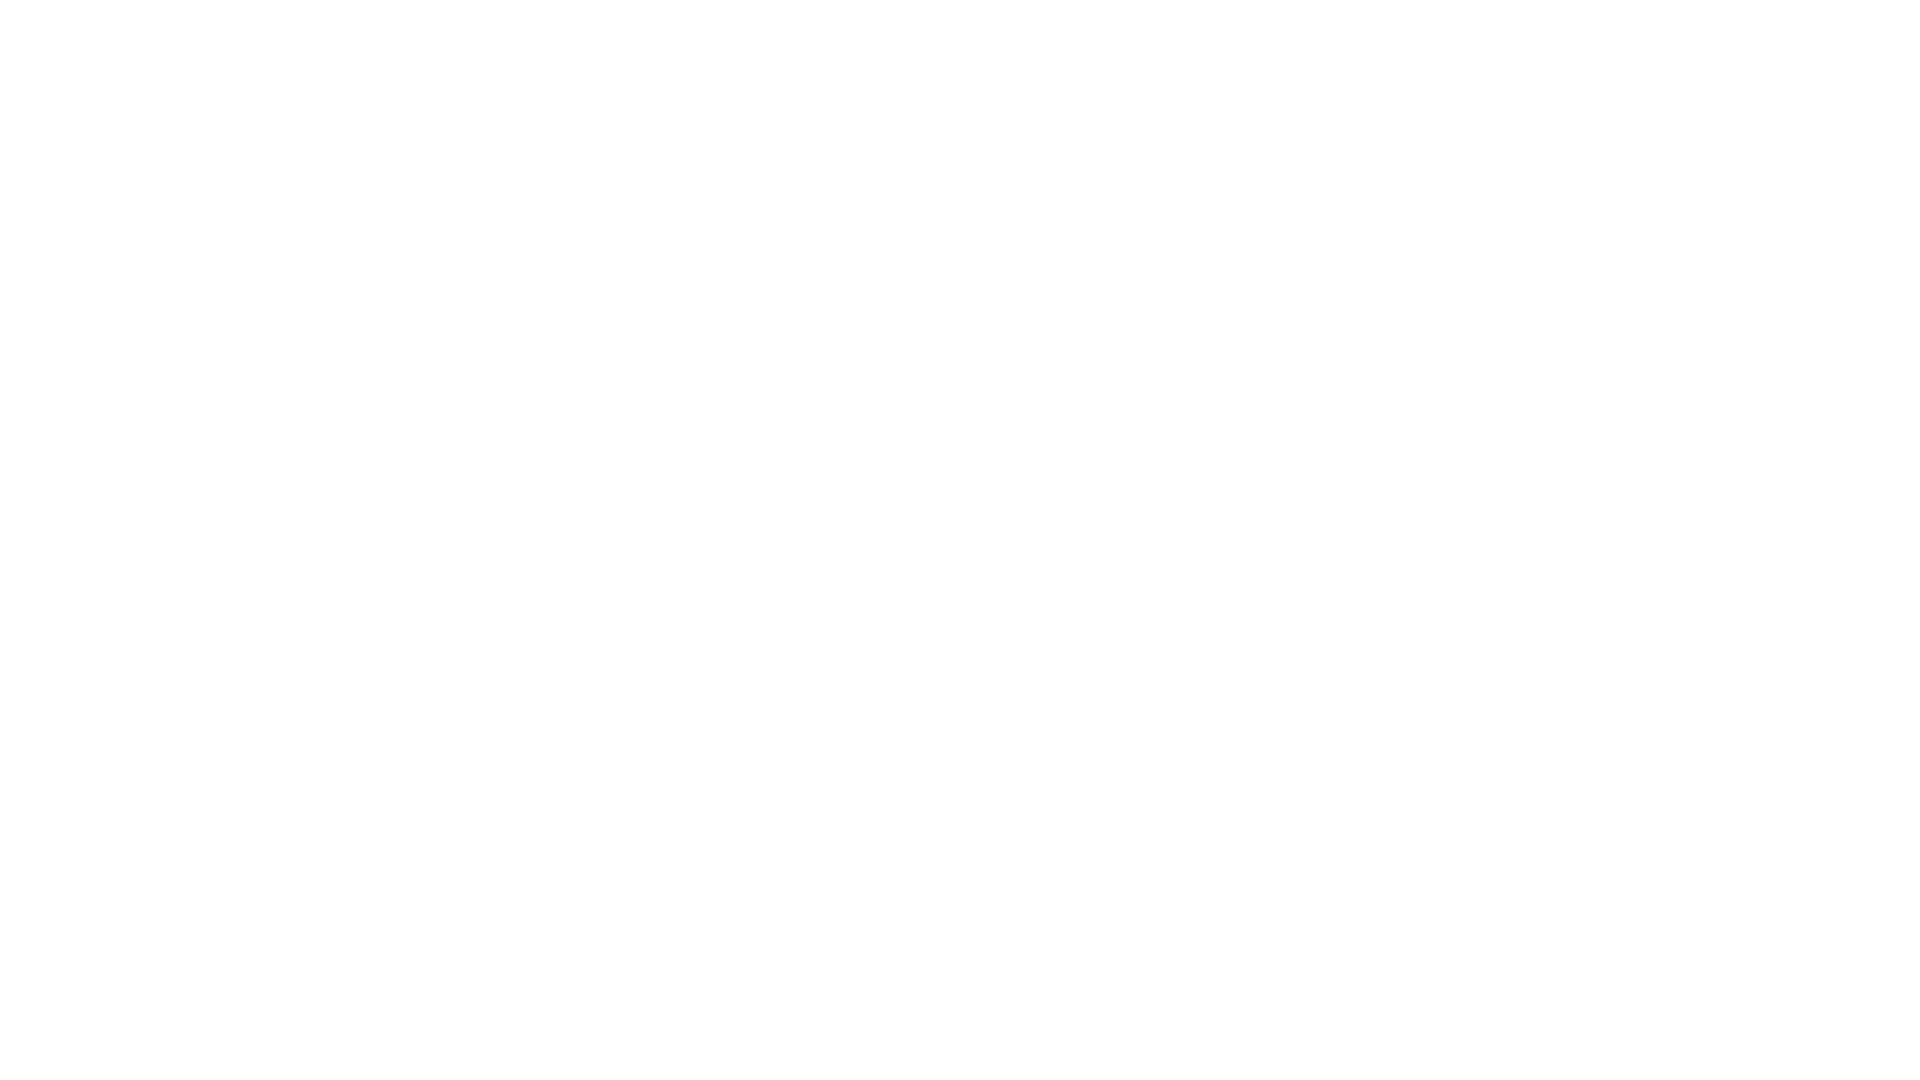

Waited 1 second for lazy loading content
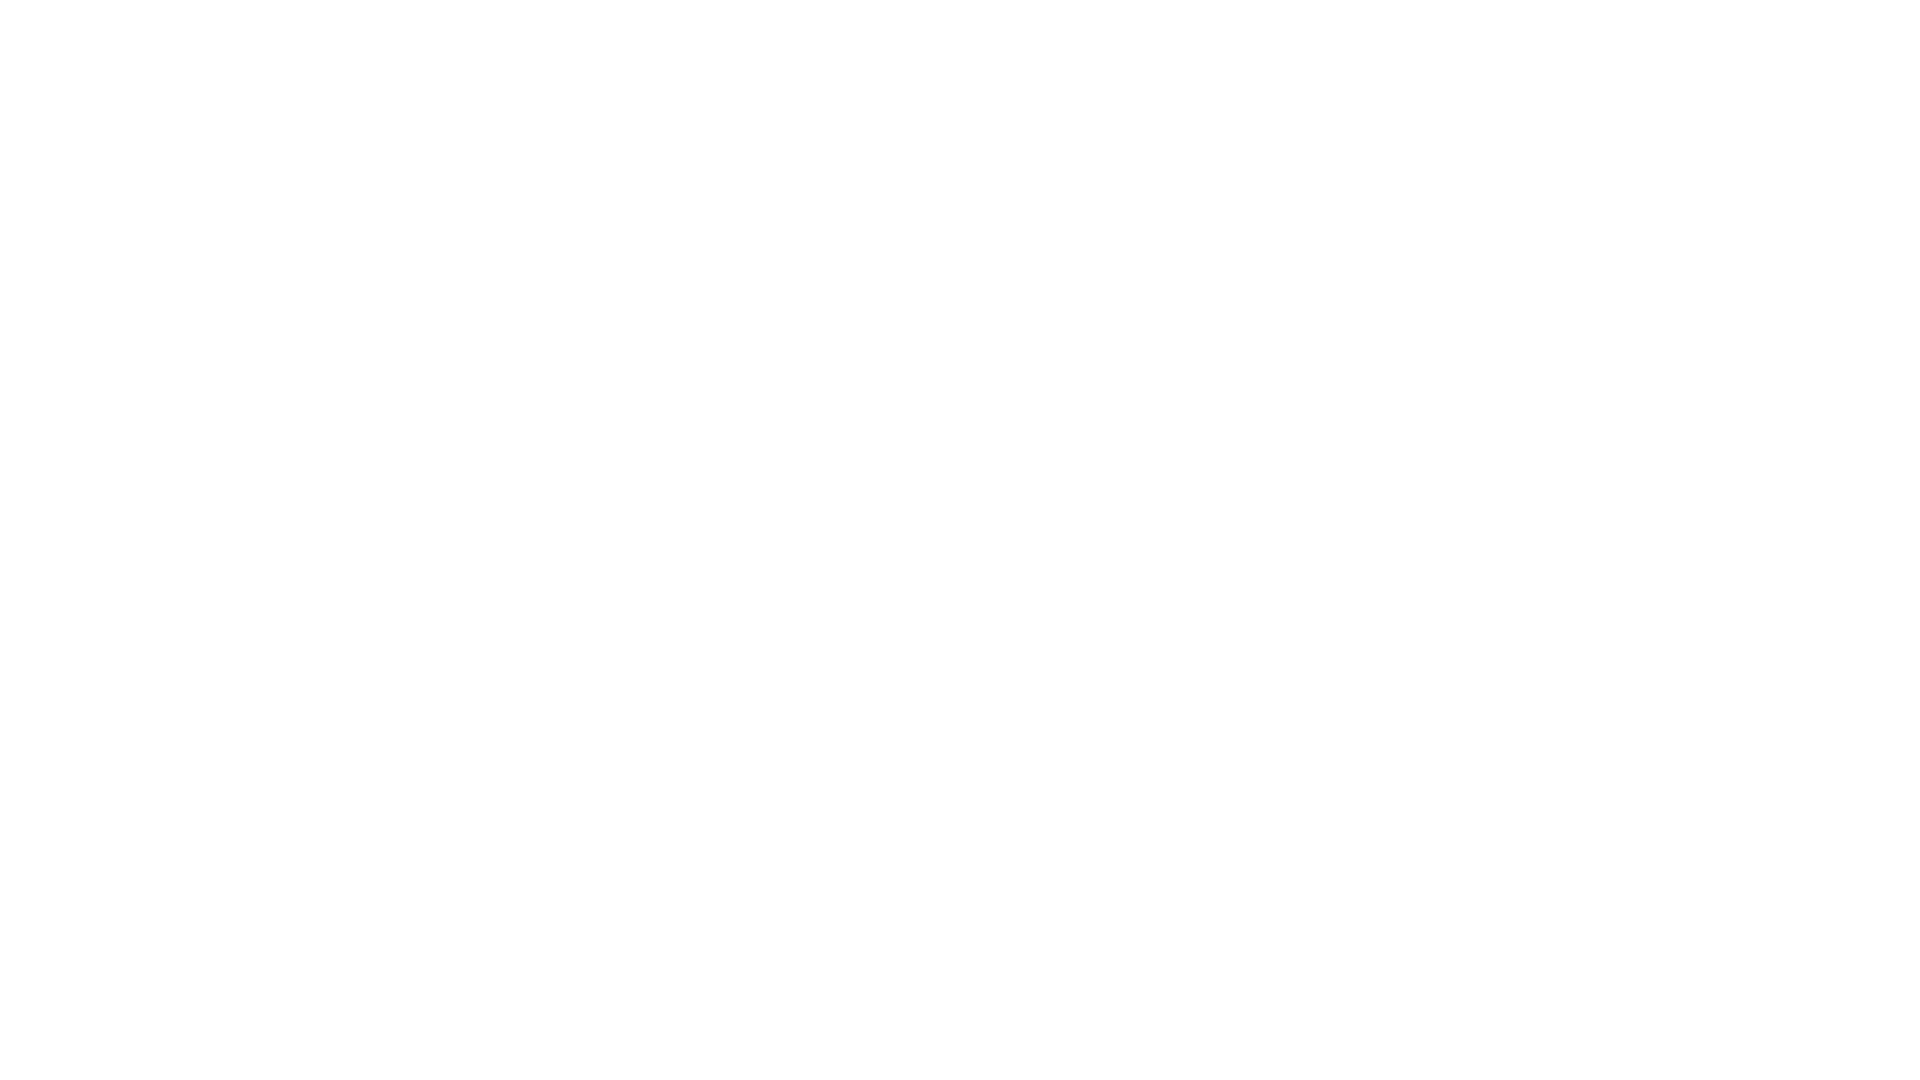

Scrolled down 250 pixels (scroll iteration 8 of 10)
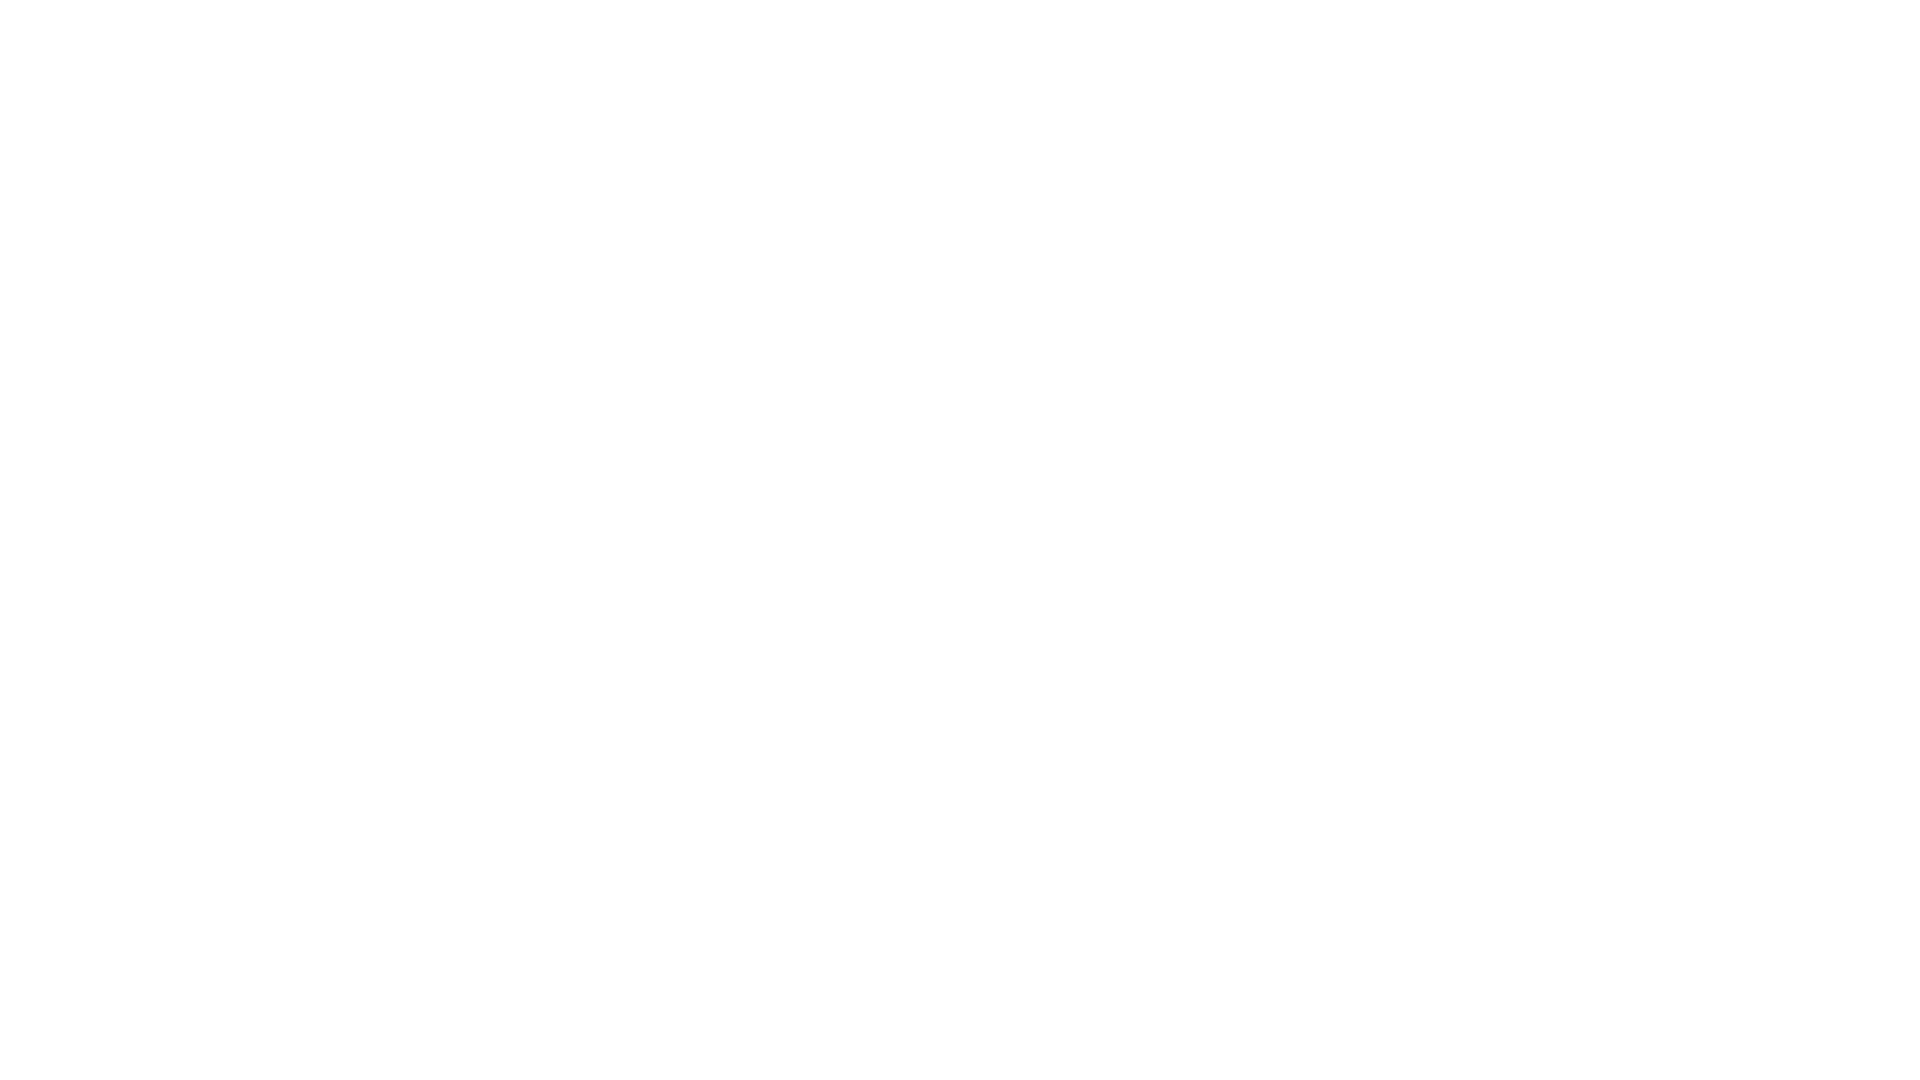

Waited 1 second for lazy loading content
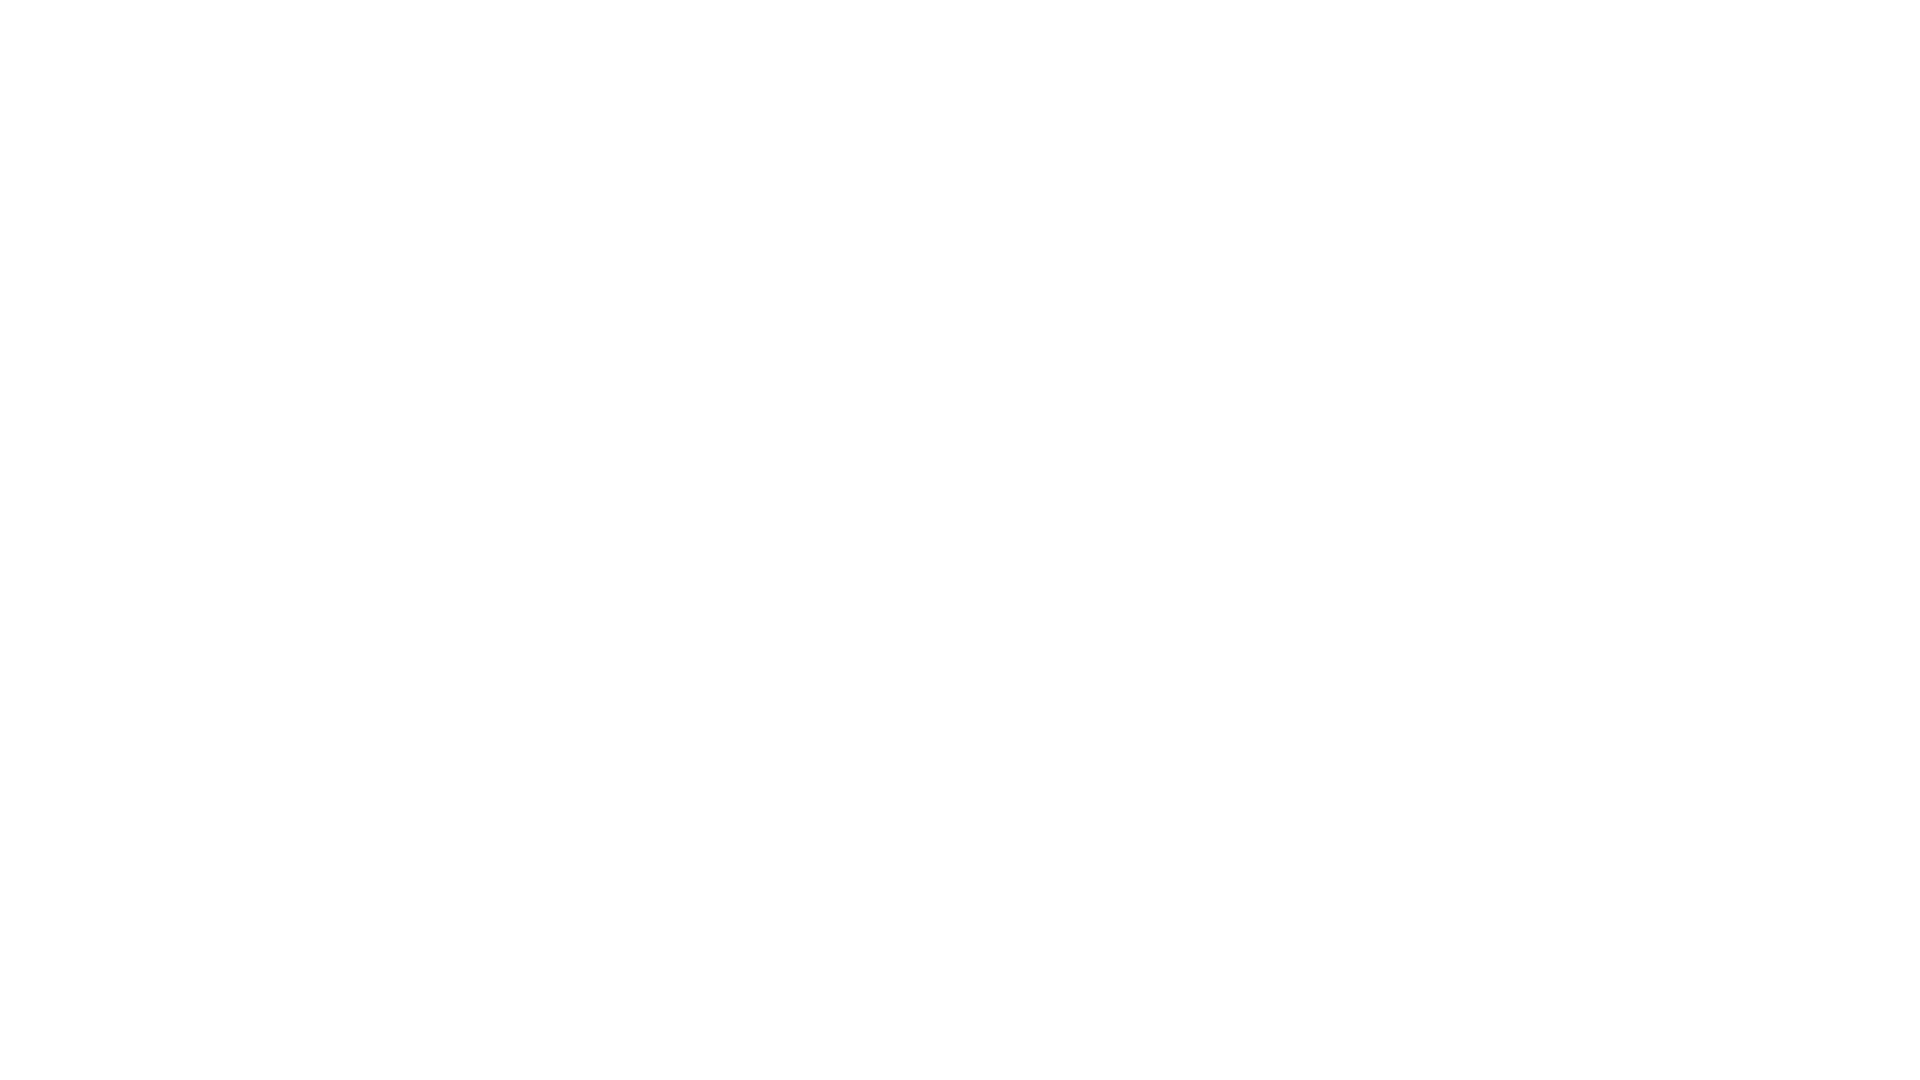

Scrolled down 250 pixels (scroll iteration 9 of 10)
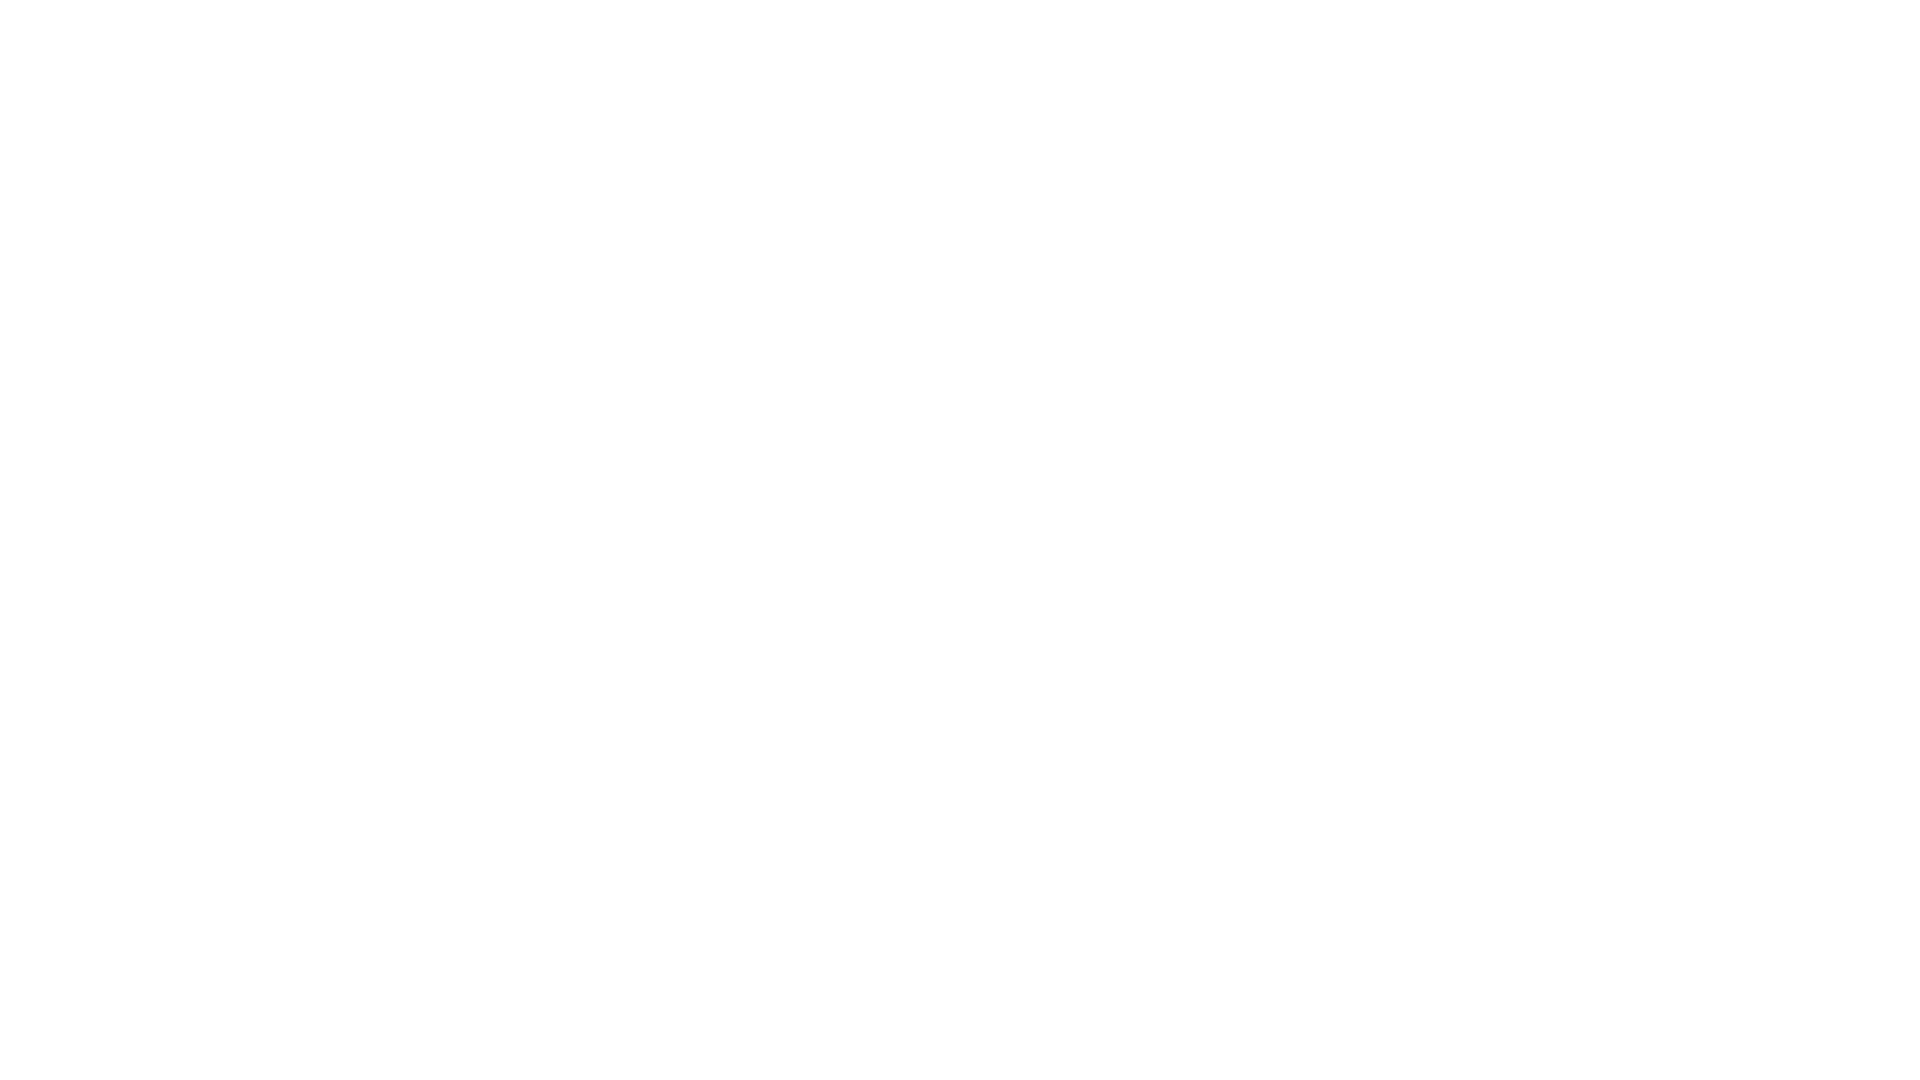

Waited 1 second for lazy loading content
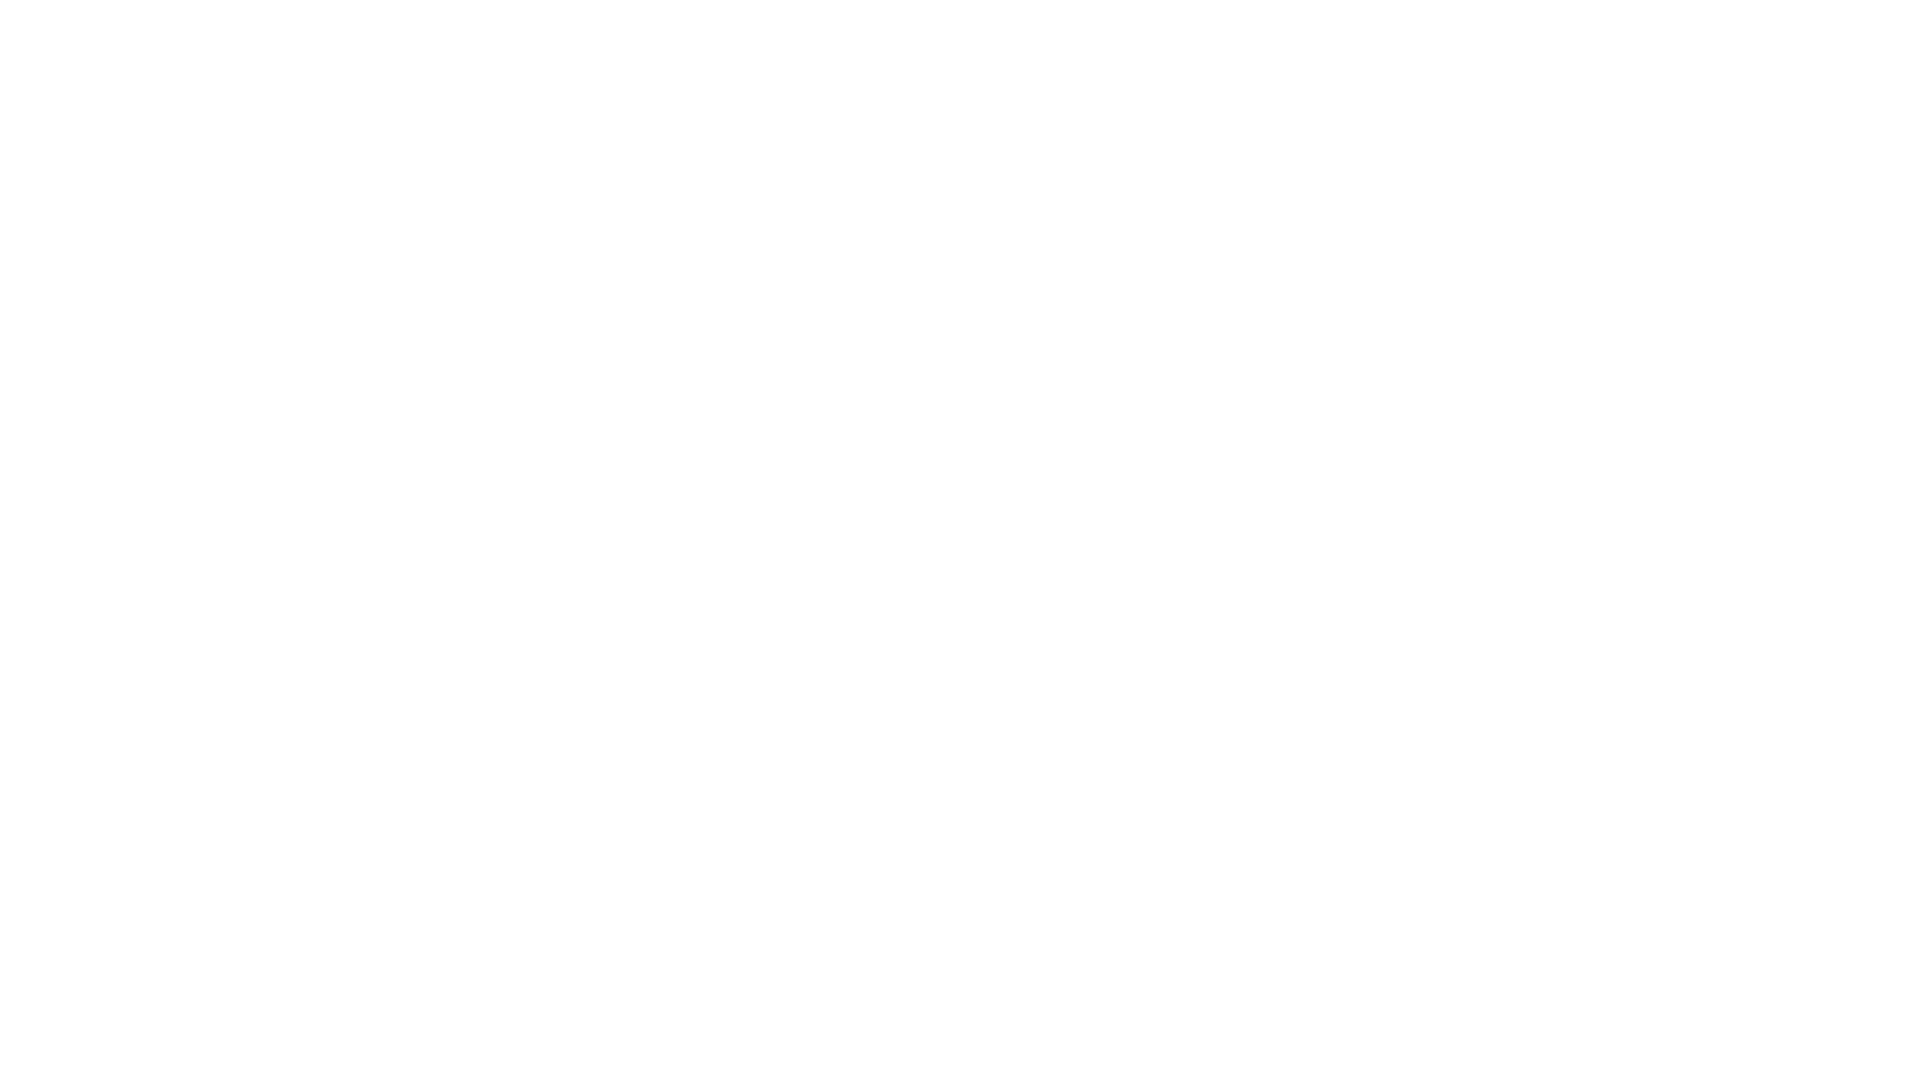

Scrolled down 250 pixels (scroll iteration 10 of 10)
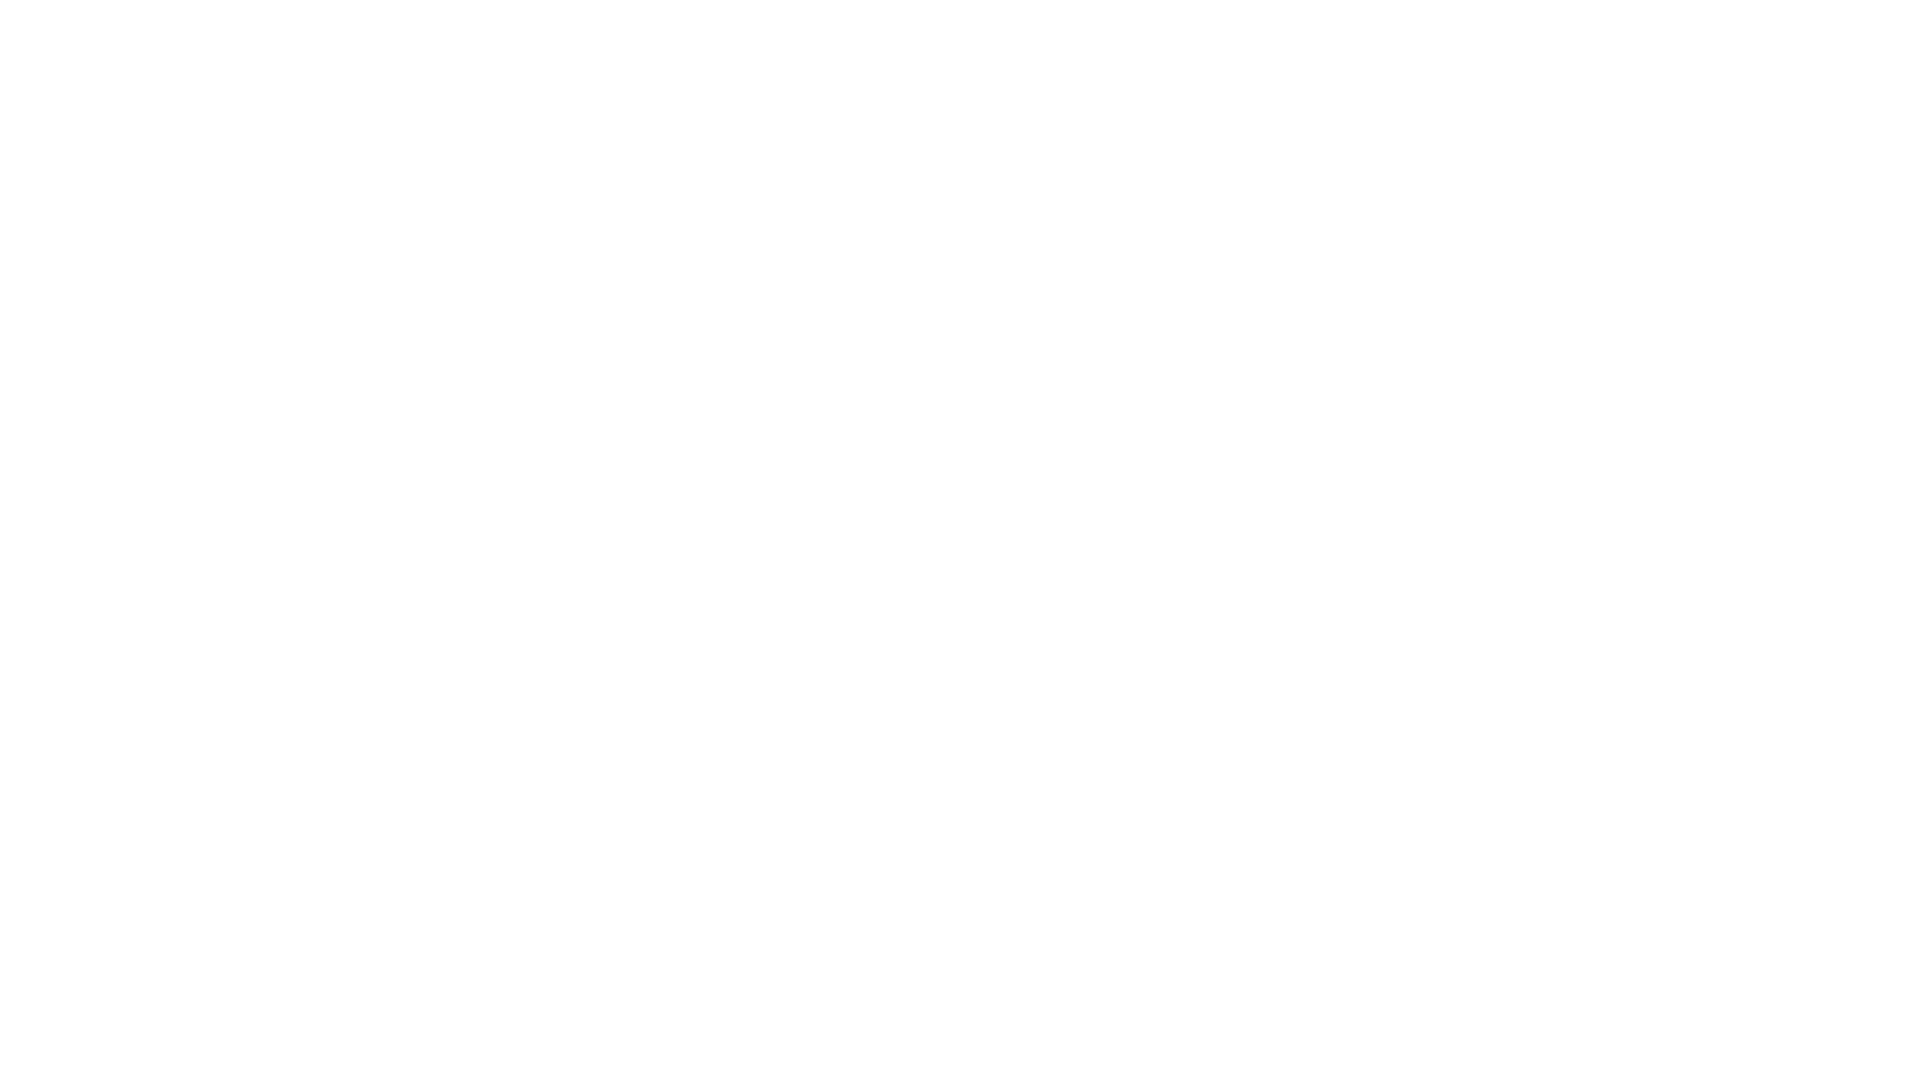

Waited 1 second for lazy loading content
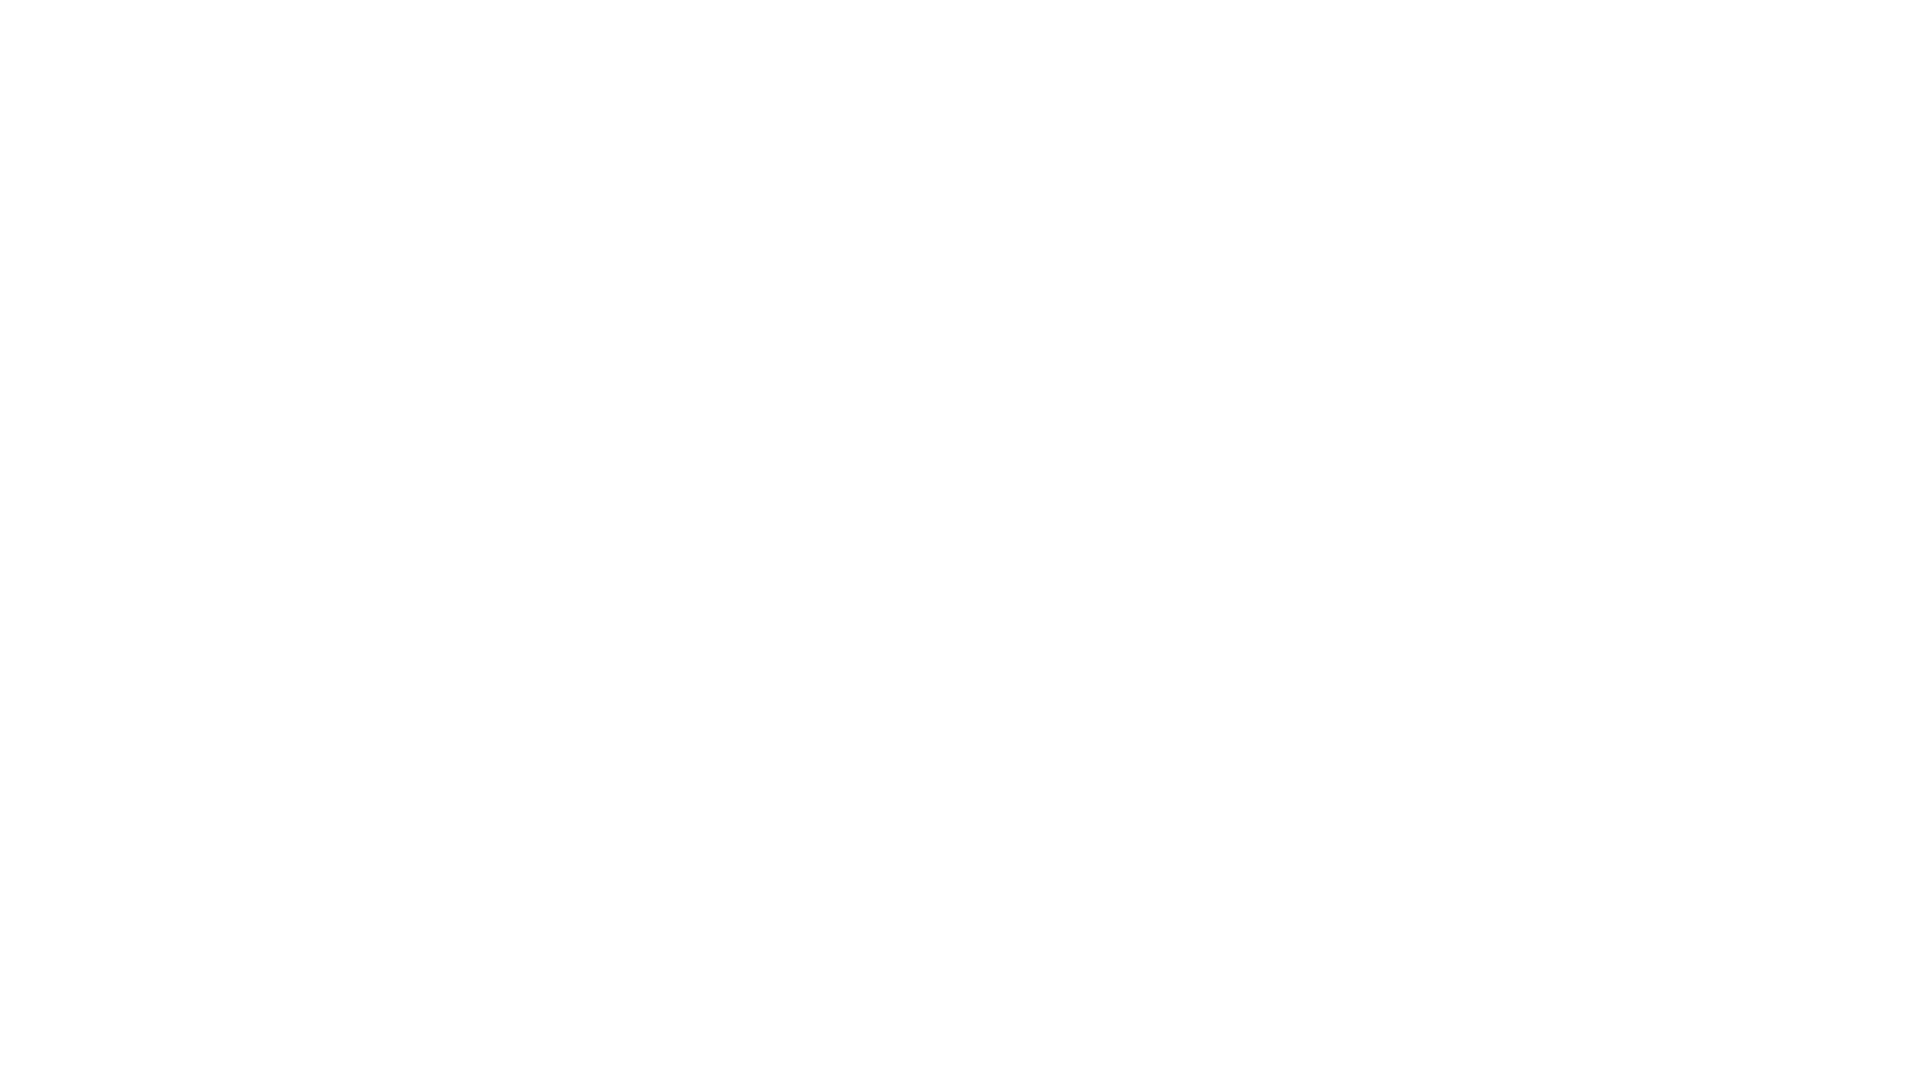

Waited final 1 second to observe final state
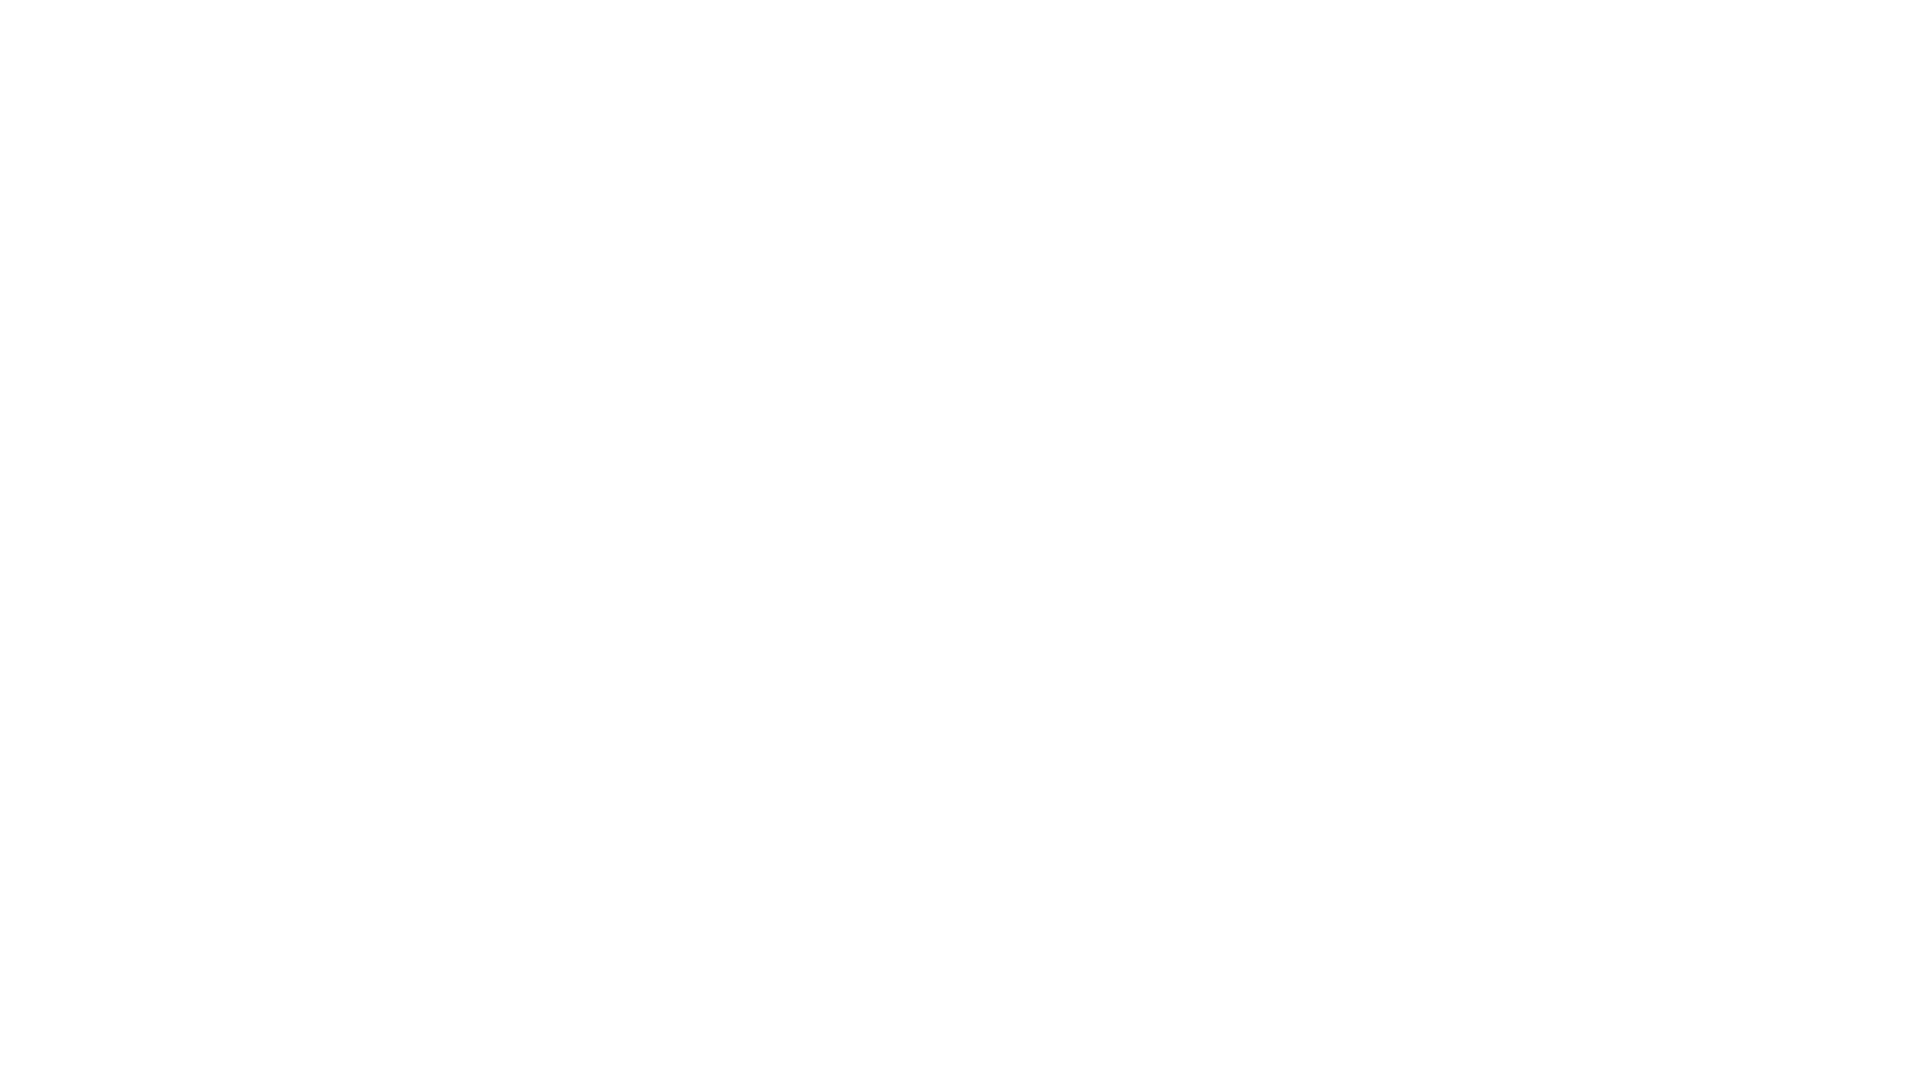

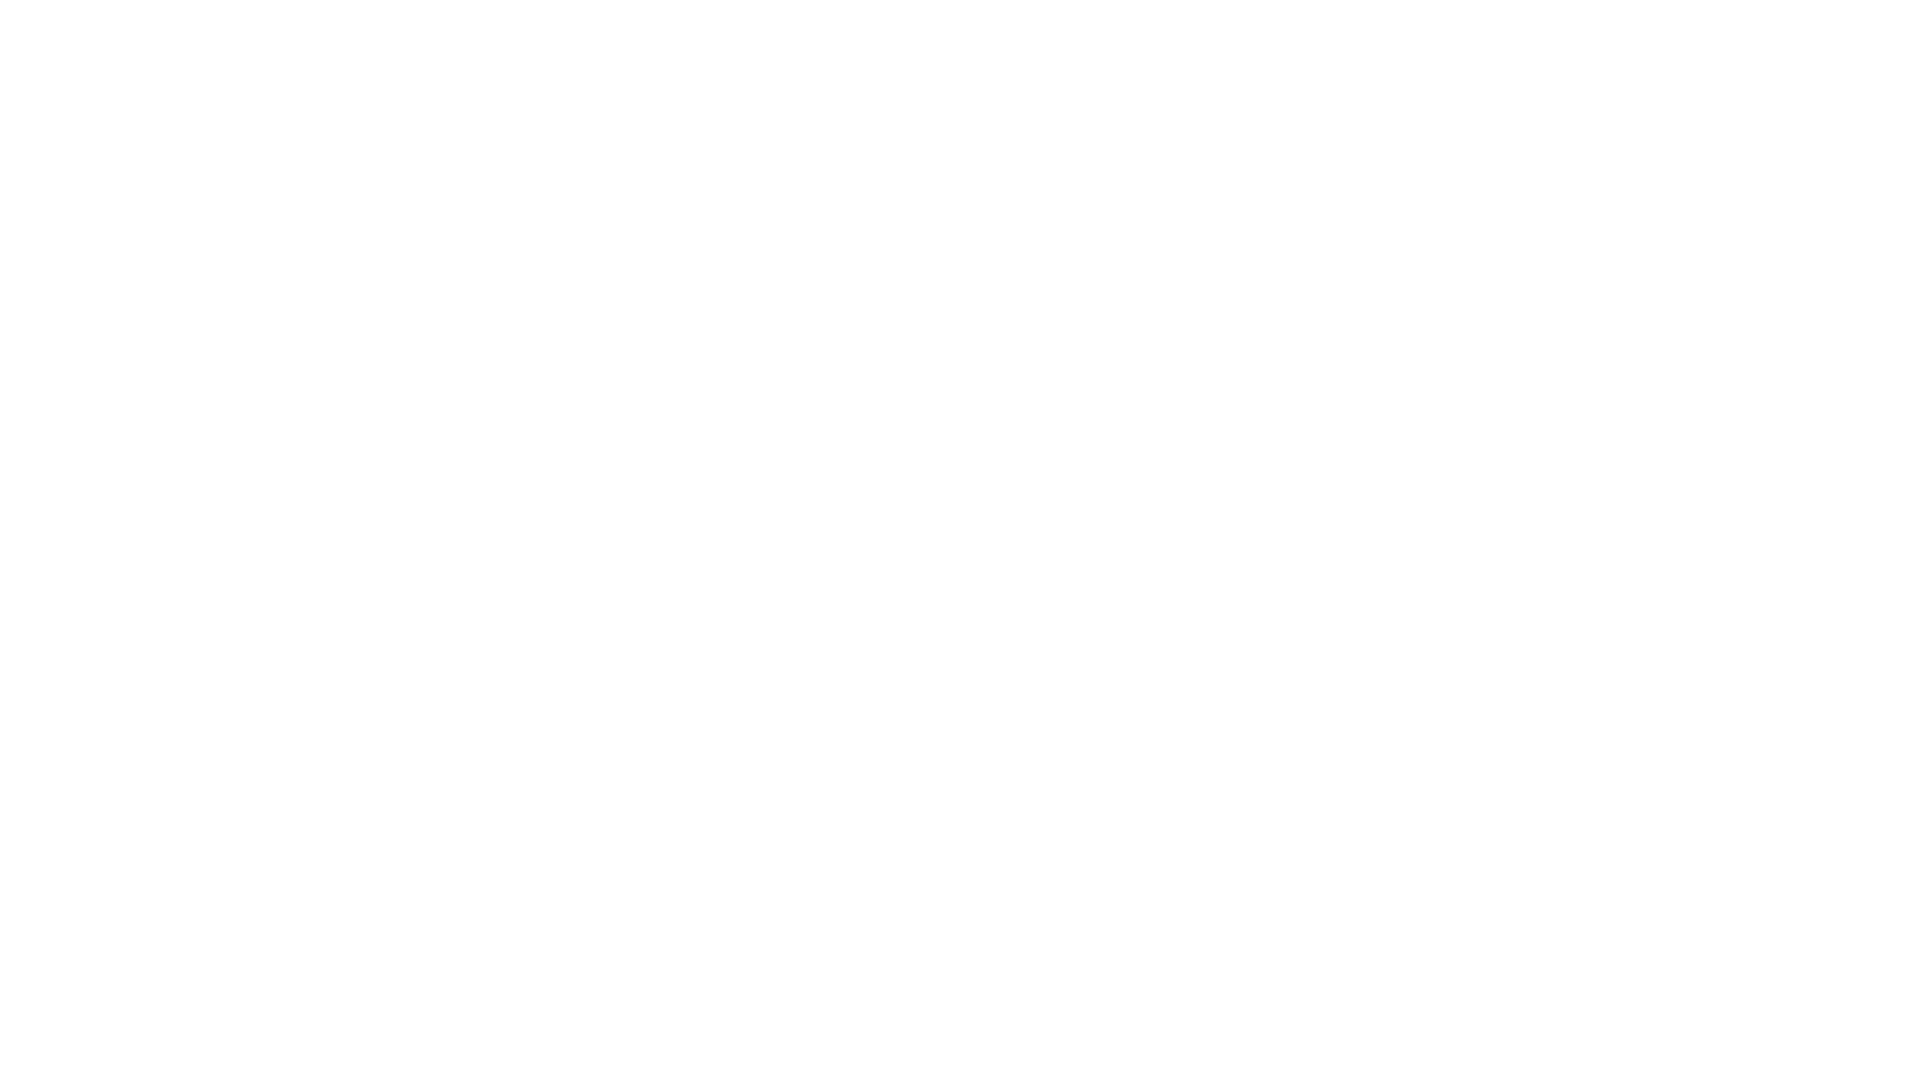